Tests an online calculator by performing multiplication, division, addition, and subtraction operations through clicking number and operator buttons

Starting URL: https://www.calculator.net/

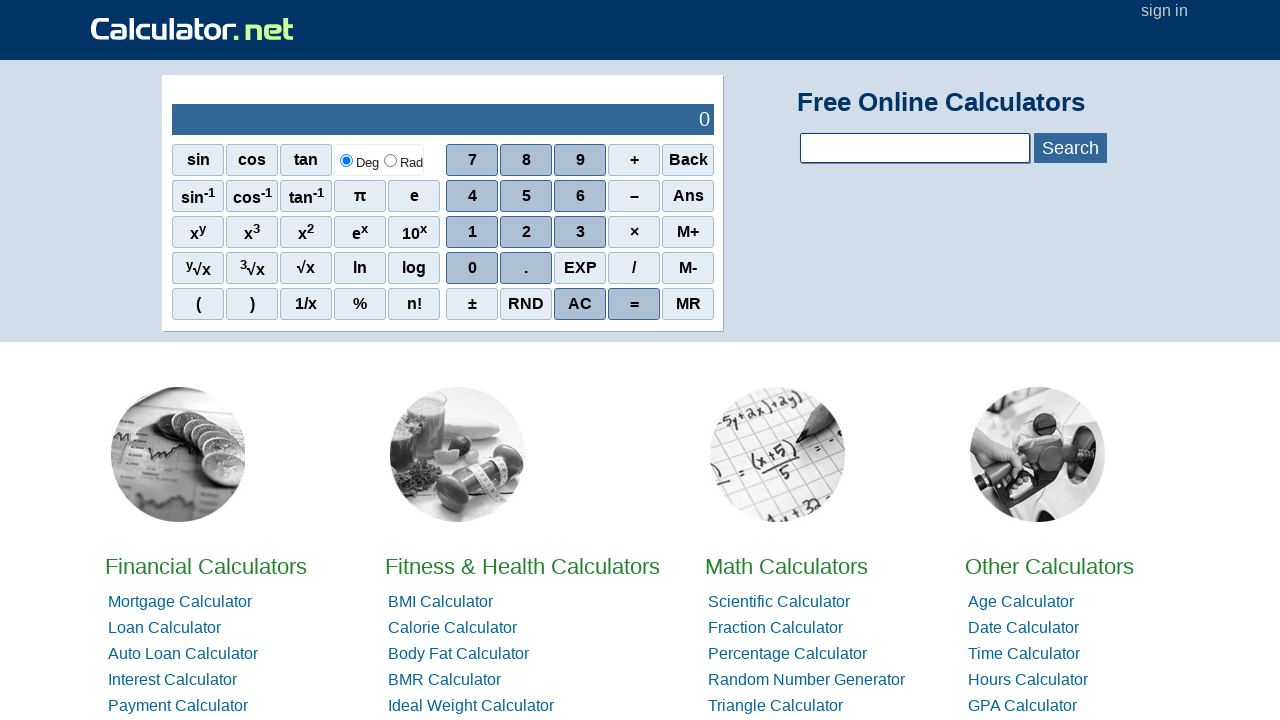

Clicked number 4 at (472, 196) on xpath=//span[text()='4']
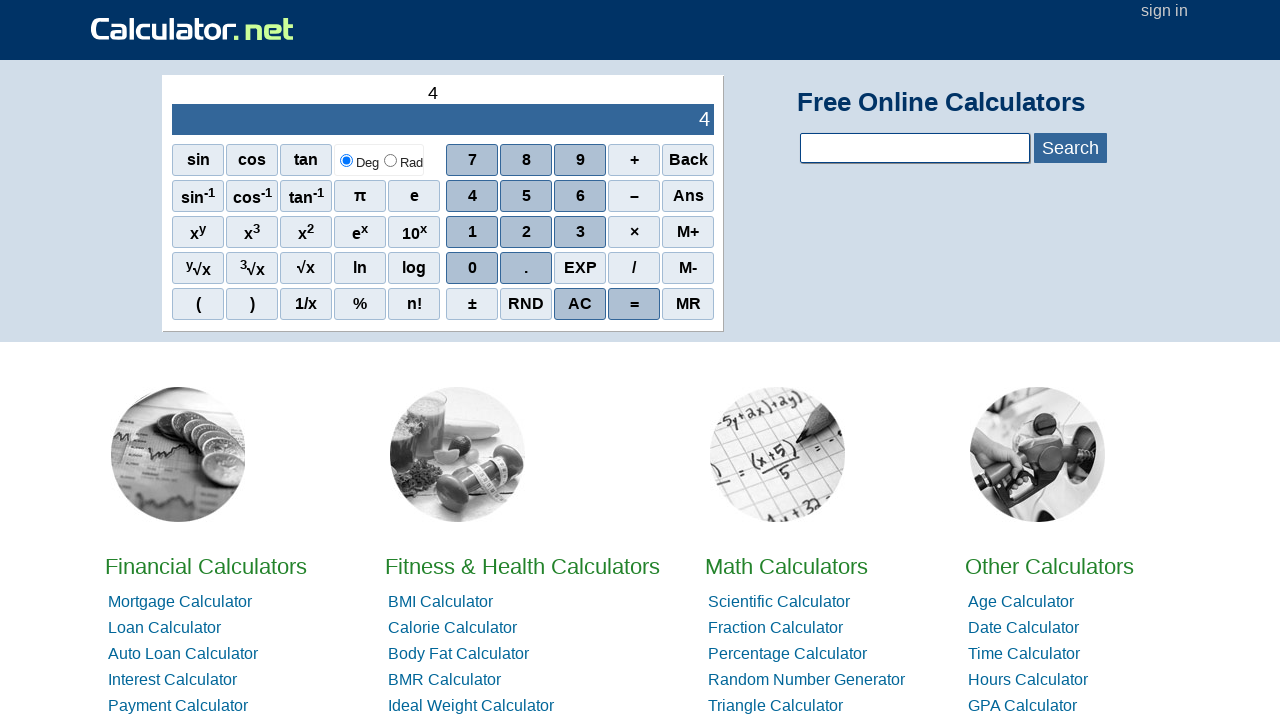

Clicked number 2 at (526, 232) on xpath=//span[text()='2']
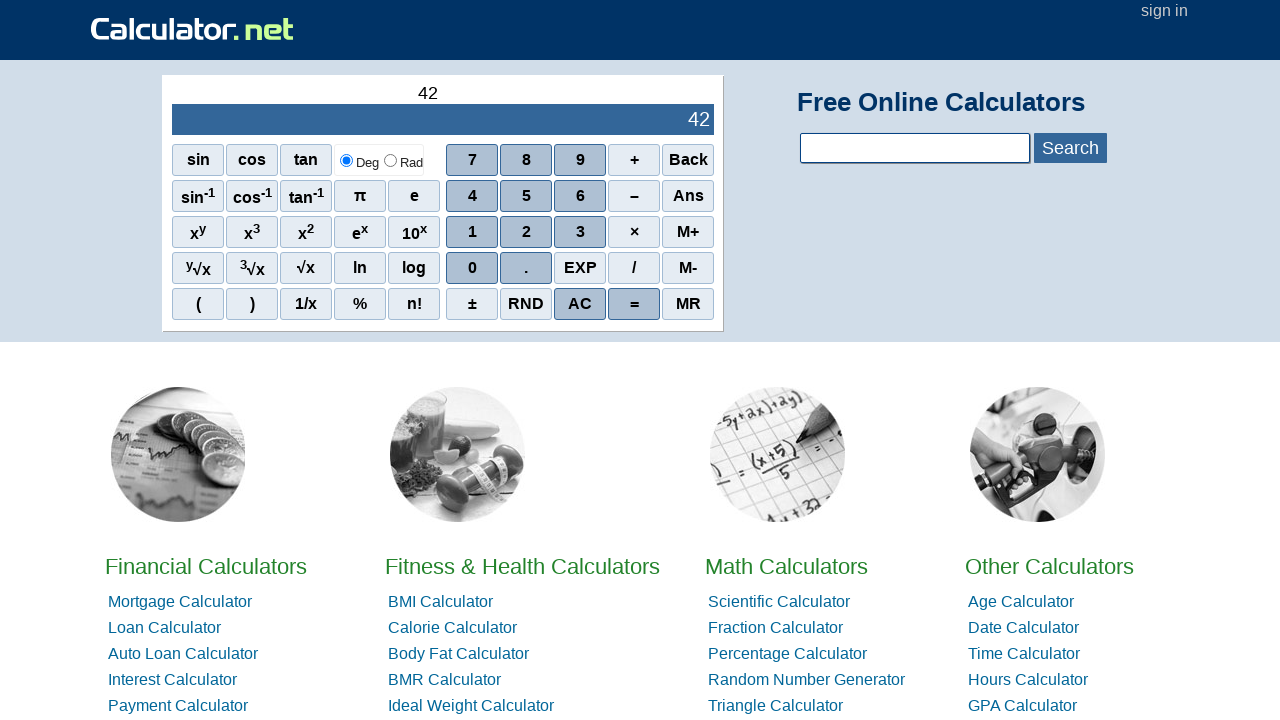

Clicked number 3 at (580, 232) on xpath=//span[text()='3']
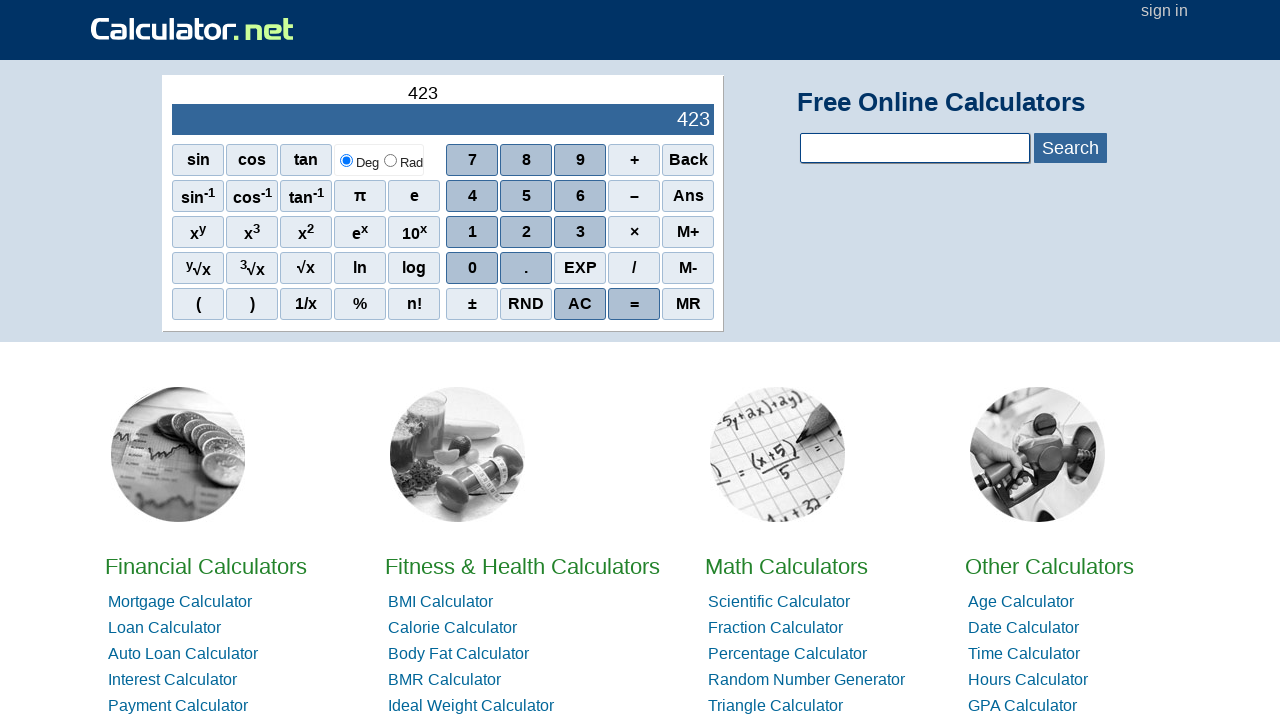

Clicked multiply operator at (634, 232) on (//span[@class='sciop'])[5]
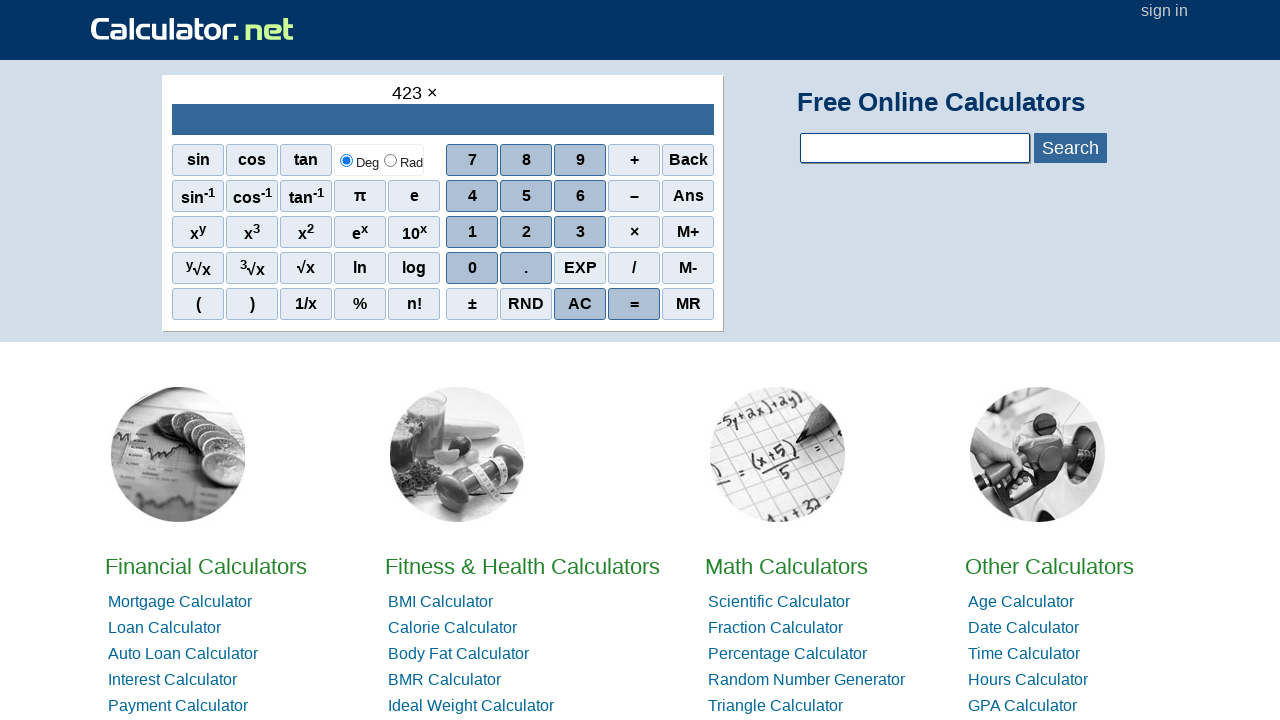

Clicked number 5 at (526, 196) on xpath=//span[text()='5']
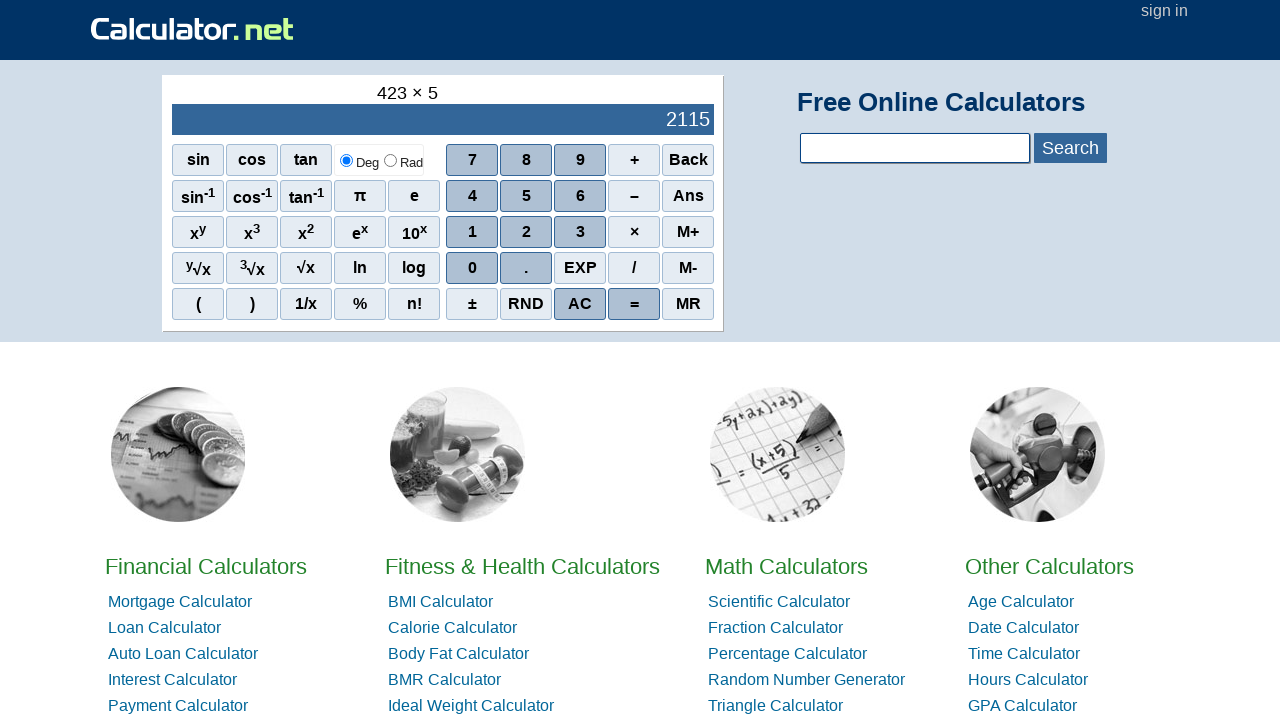

Clicked number 2 at (526, 232) on xpath=//span[text()='2']
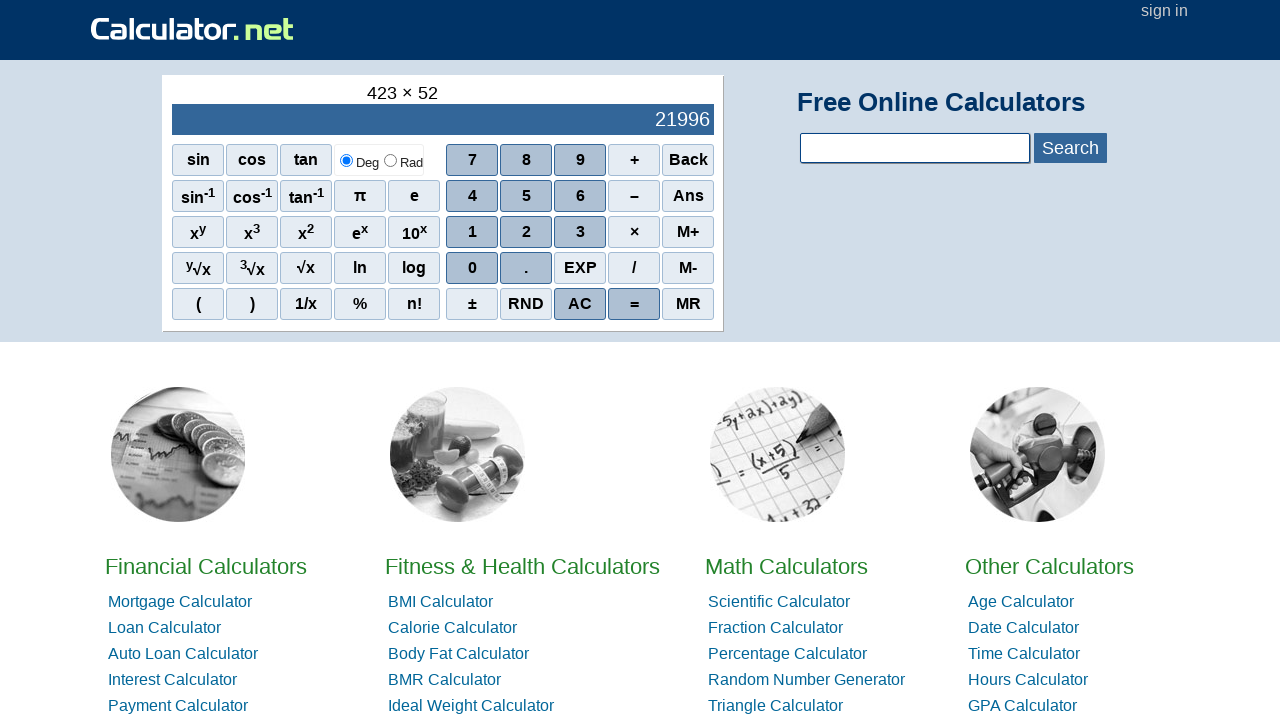

Clicked number 5 at (526, 196) on xpath=//span[text()='5']
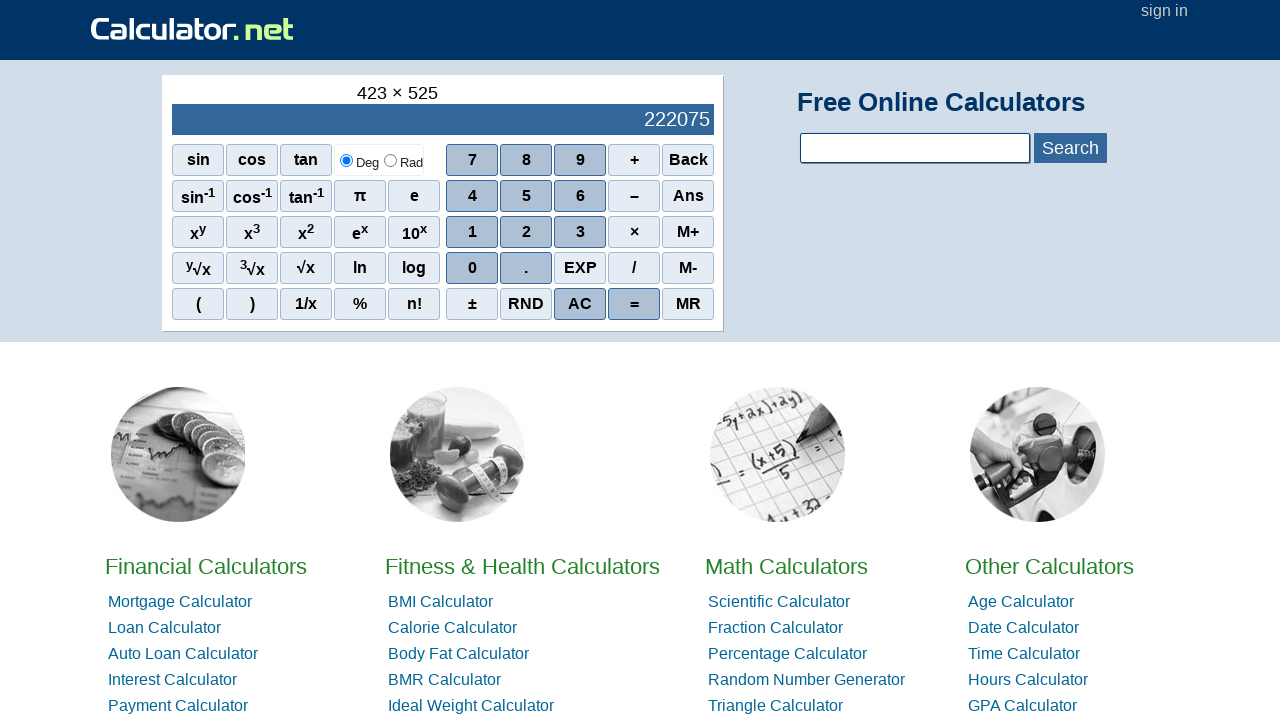

Multiplication calculation output loaded (423 * 525)
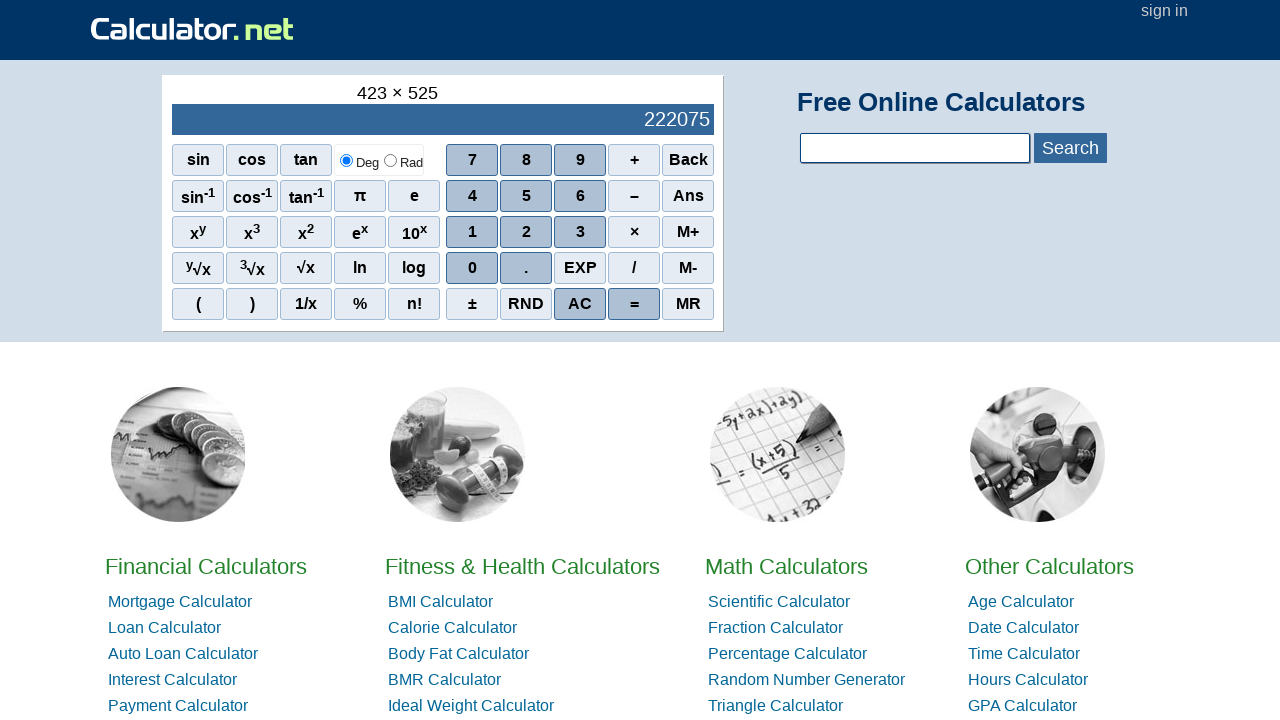

Clicked AC button to clear calculator at (580, 304) on xpath=//span[text()='AC']
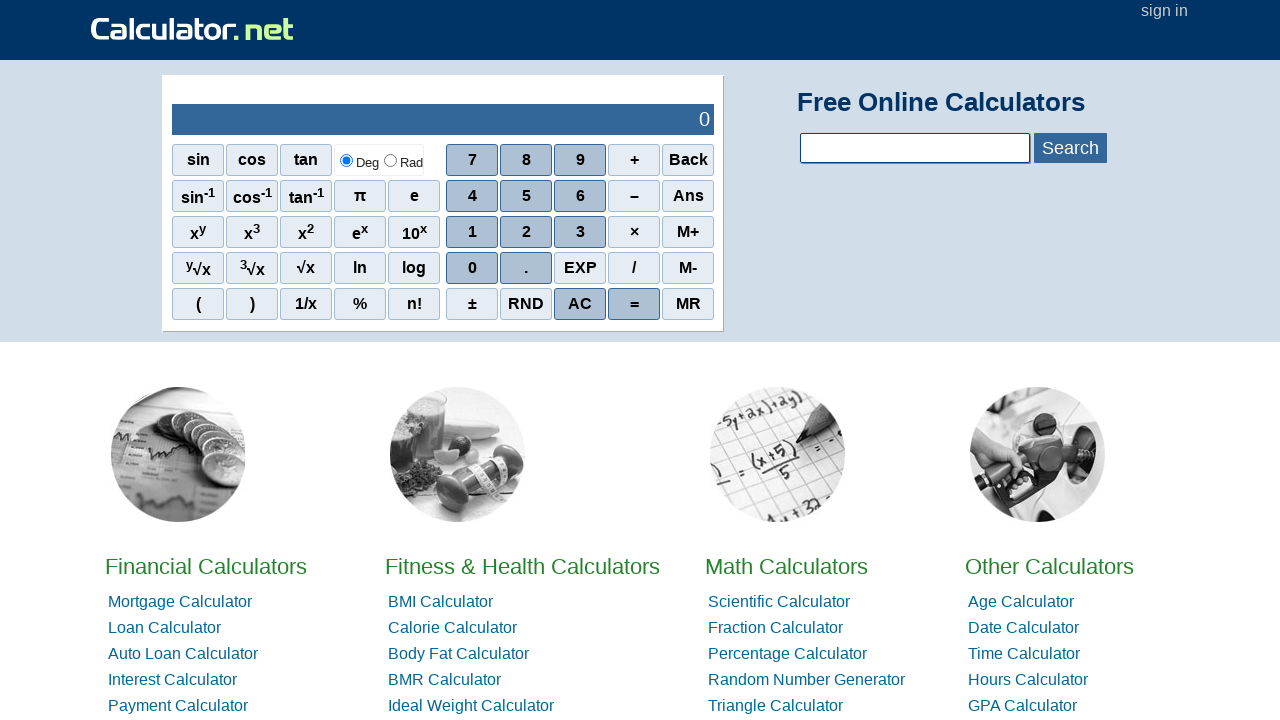

Clicked number 4 at (472, 196) on xpath=//span[text()='4']
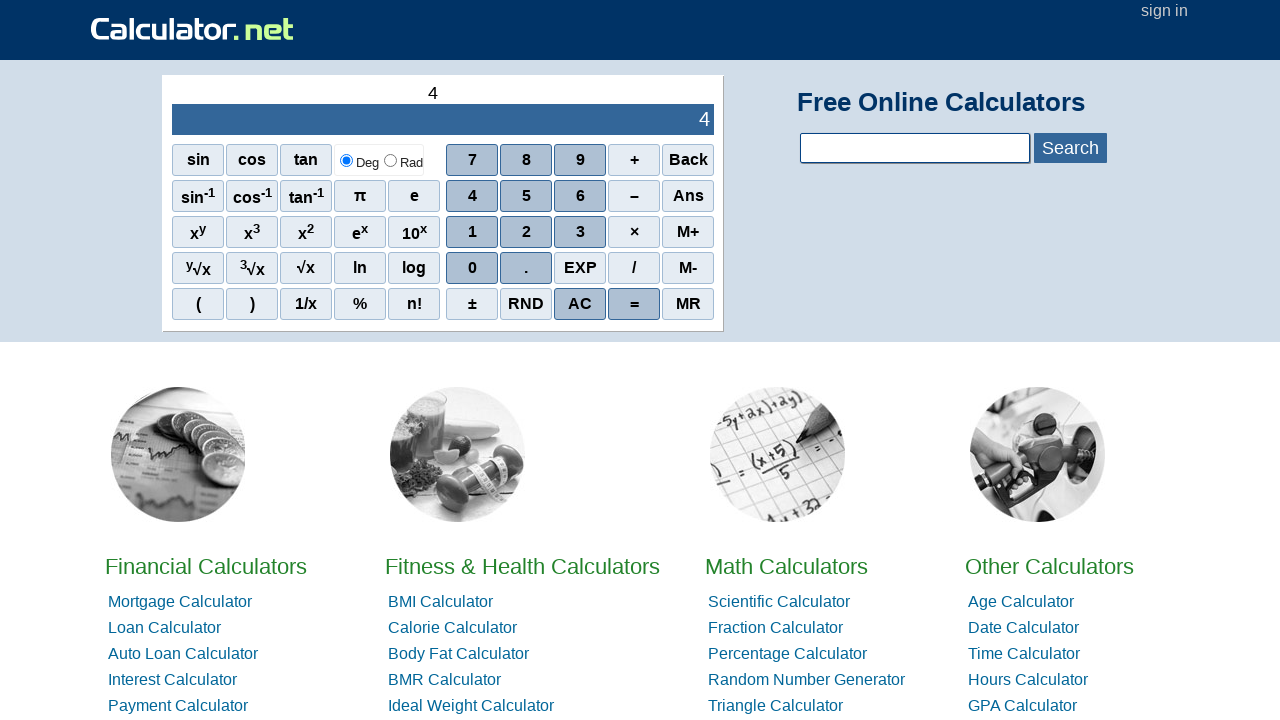

Clicked number 0 at (472, 268) on xpath=//span[text()='0']
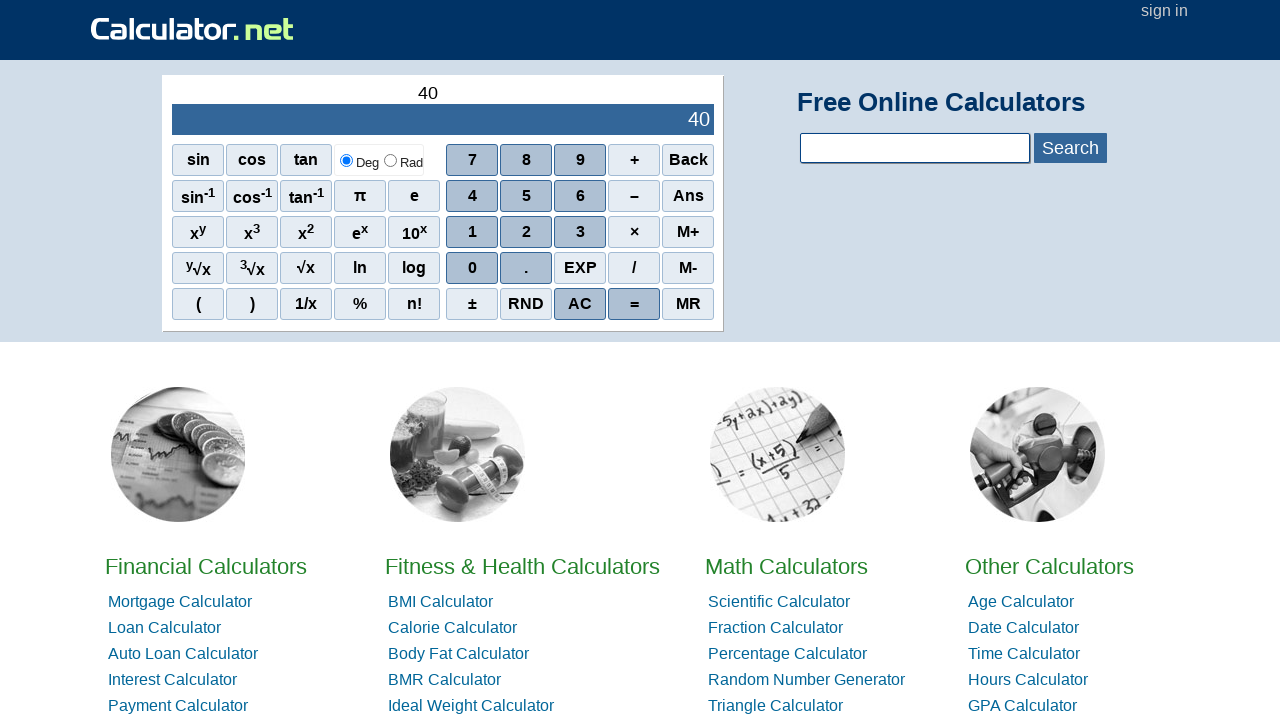

Clicked number 0 at (472, 268) on xpath=//span[text()='0']
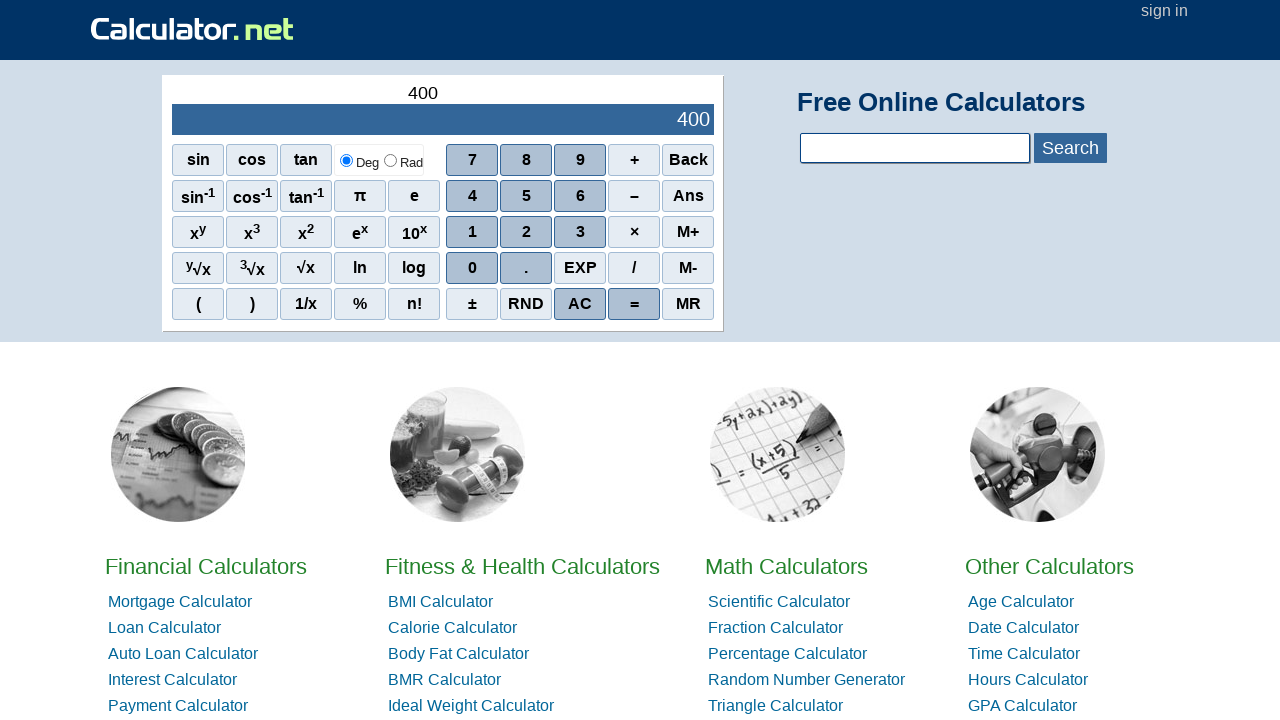

Clicked number 0 at (472, 268) on xpath=//span[text()='0']
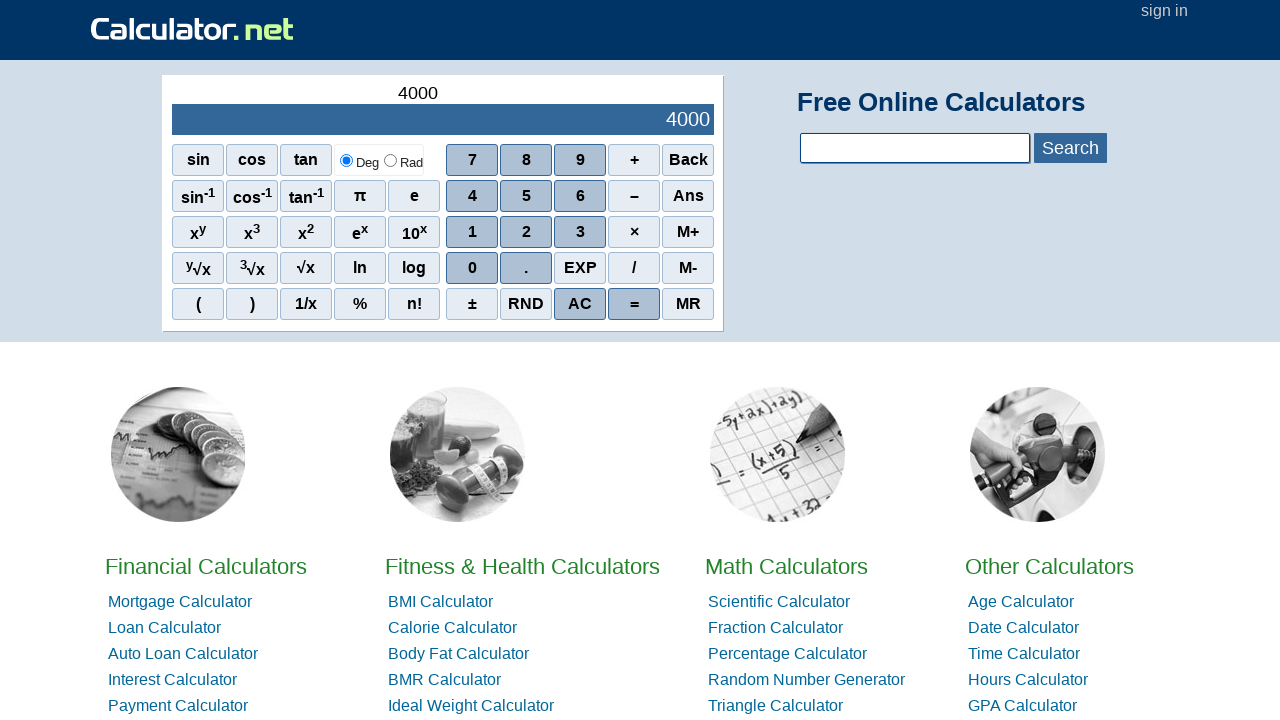

Clicked division operator at (634, 268) on (//span[@class='sciop'])[8]
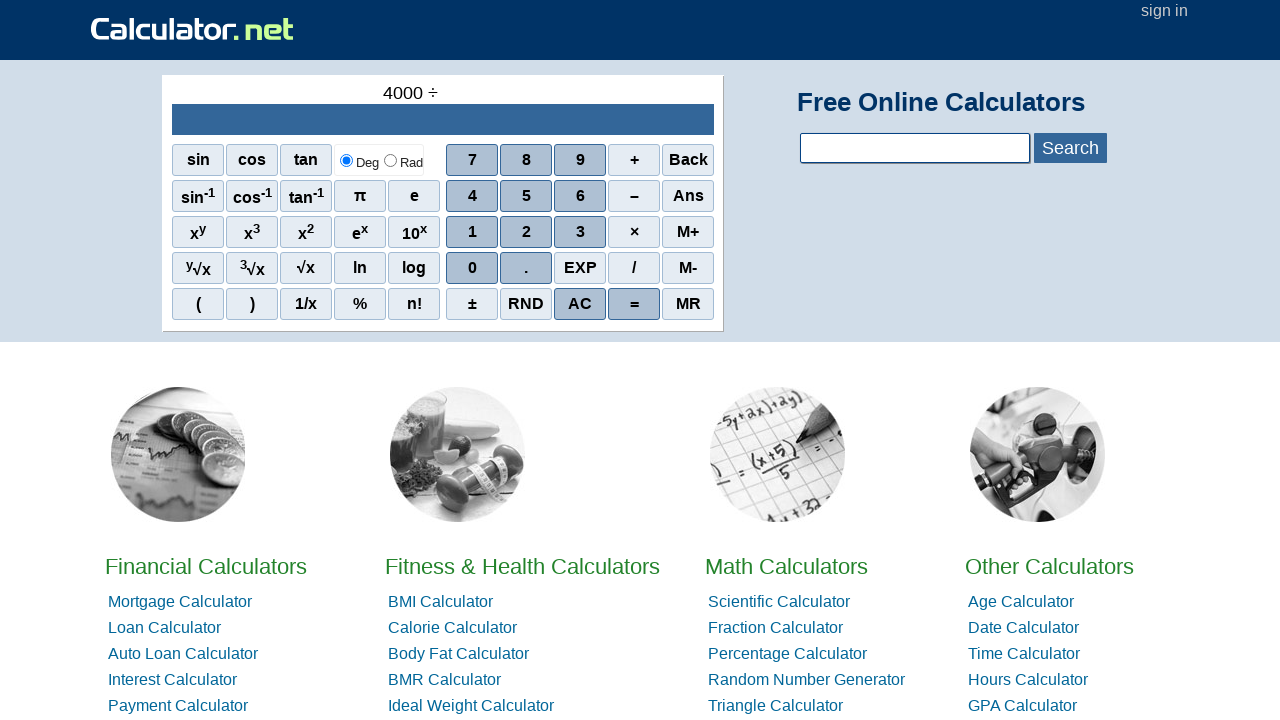

Clicked number 2 at (526, 232) on xpath=//span[text()='2']
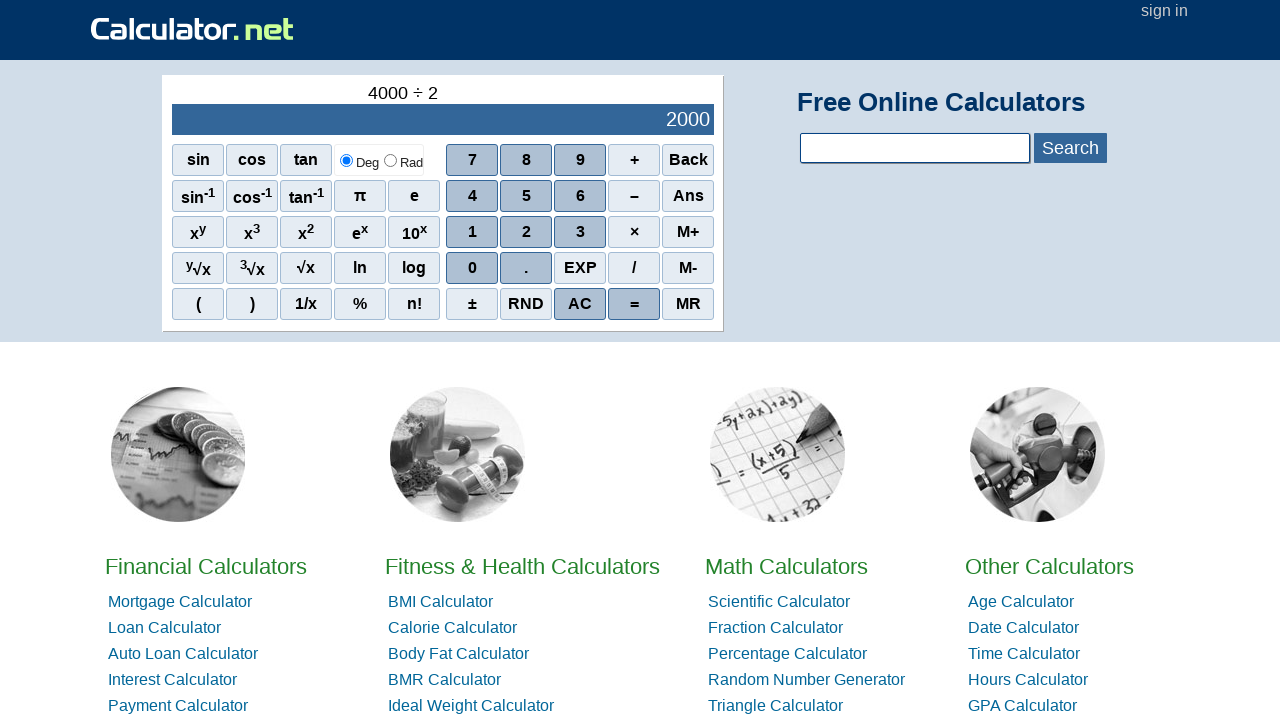

Clicked number 0 at (472, 268) on xpath=//span[text()='0']
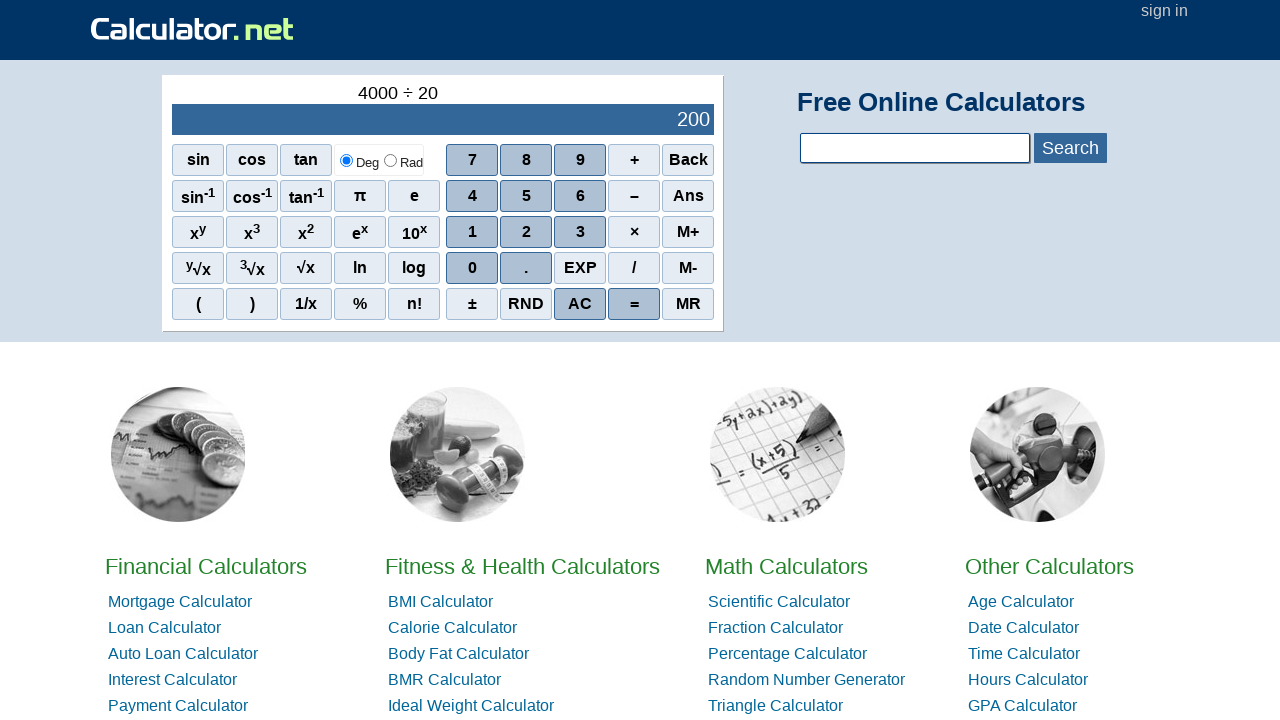

Clicked number 0 at (472, 268) on xpath=//span[text()='0']
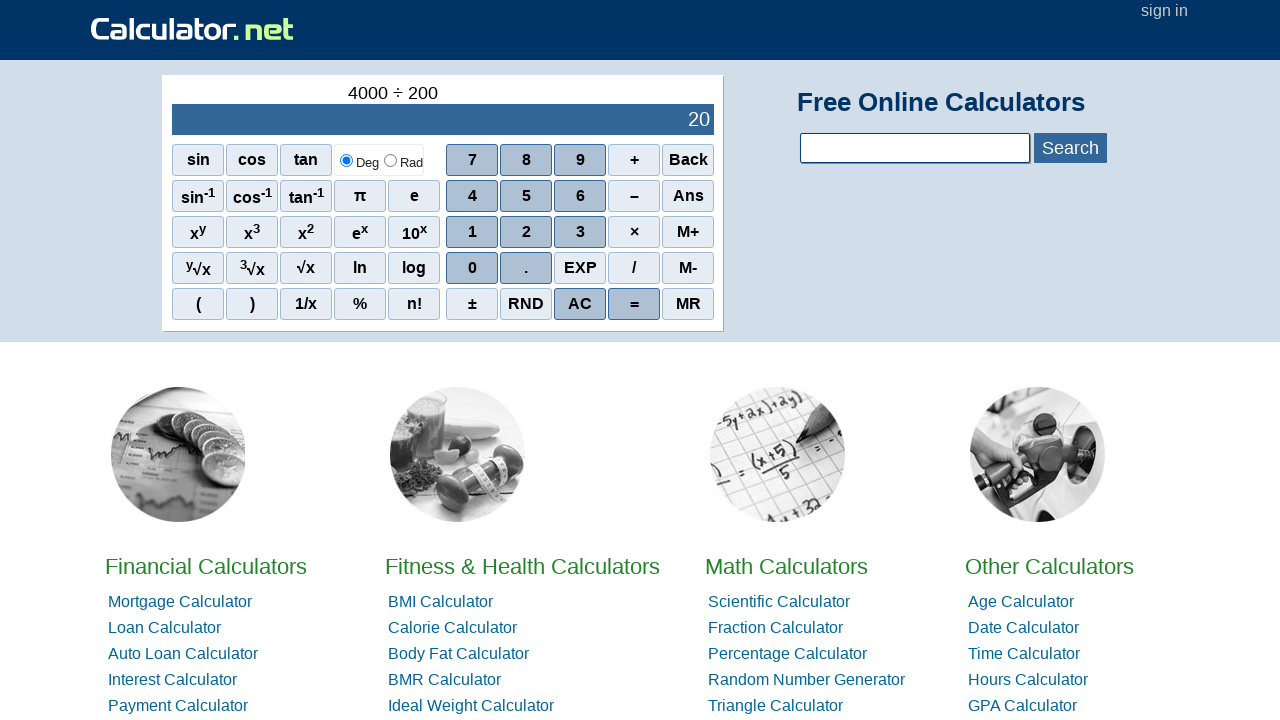

Division calculation output loaded (4000 / 200)
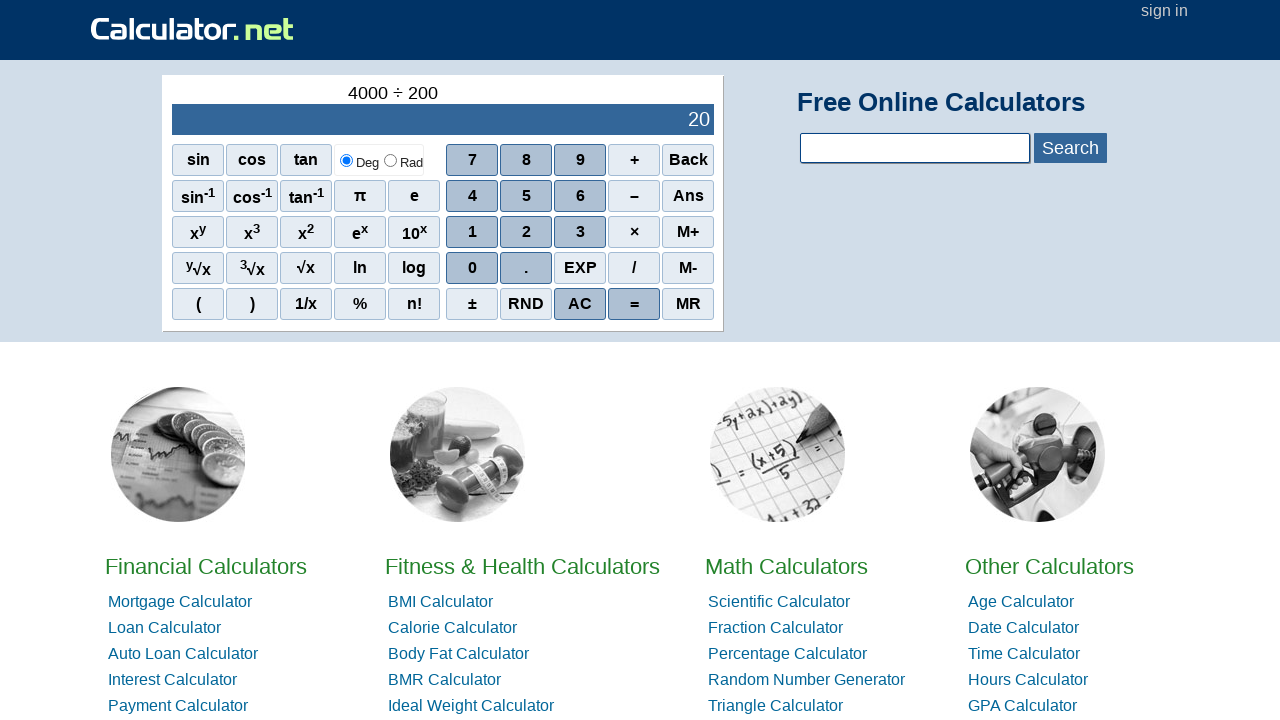

Clicked AC button to clear calculator at (580, 304) on xpath=//span[text()='AC']
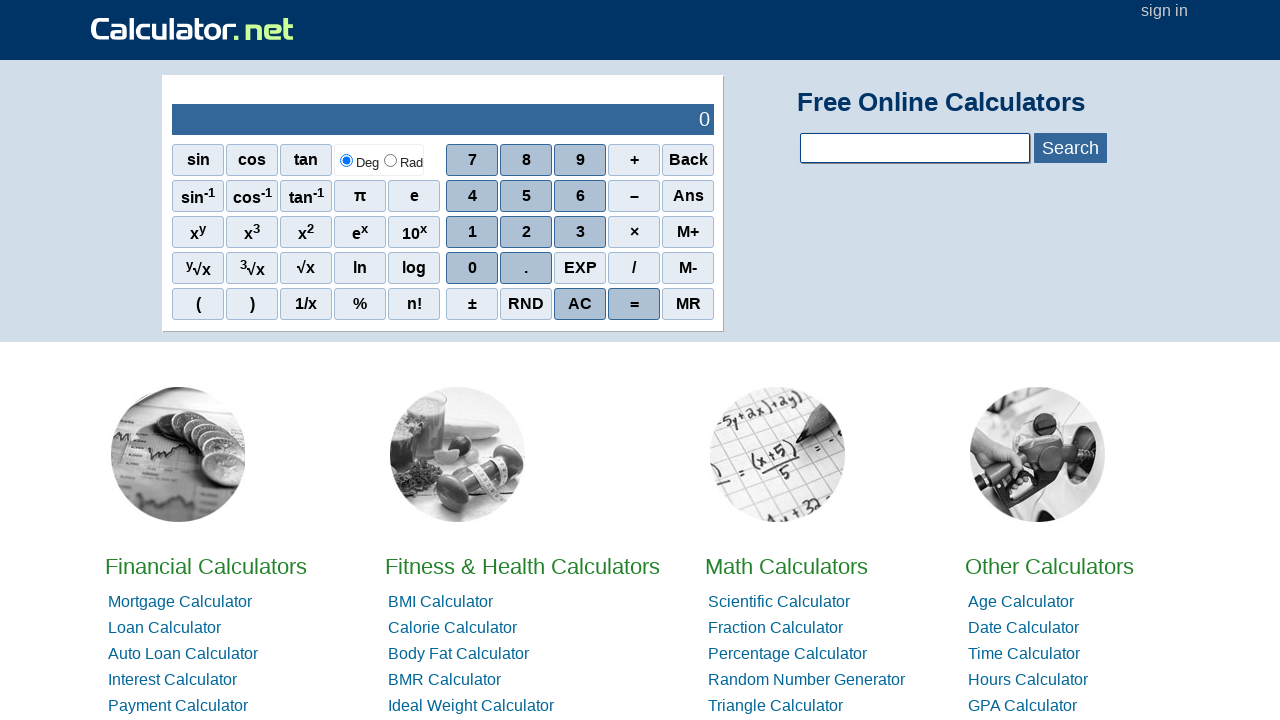

Clicked minus operator at (634, 196) on (//span[@class='sciop'])[3]
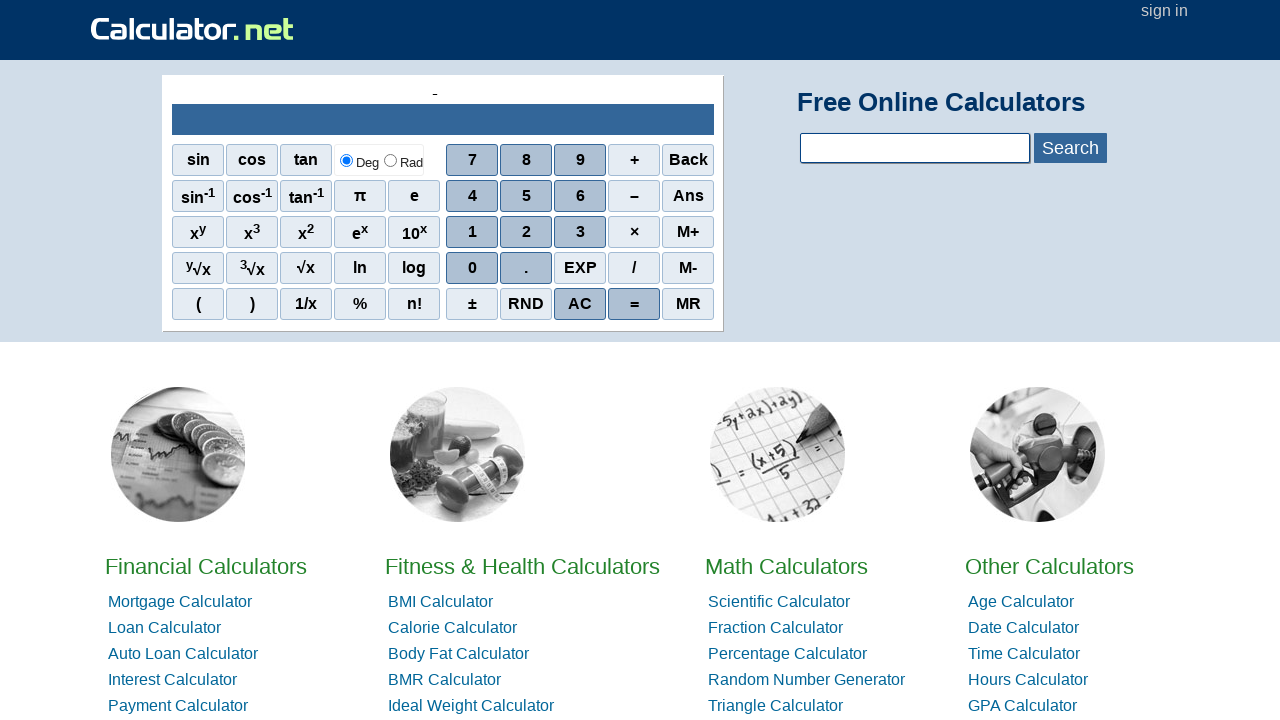

Clicked number 2 at (526, 232) on xpath=//span[text()='2']
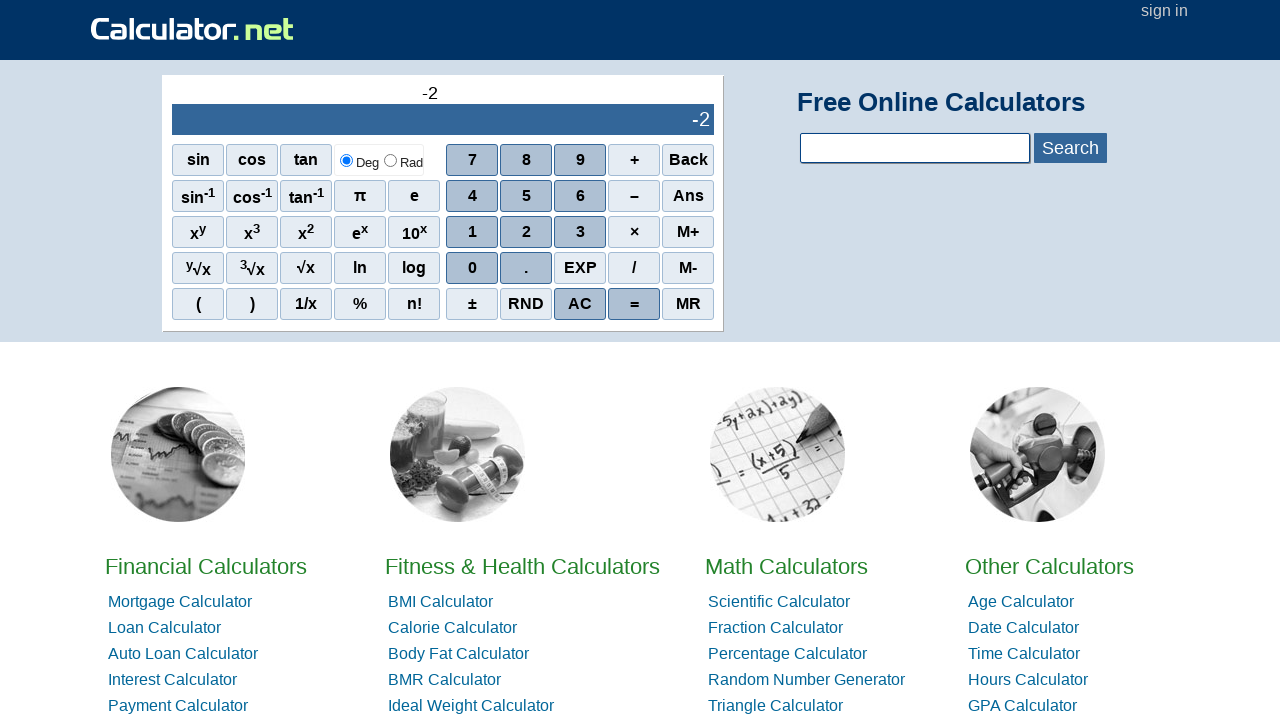

Clicked number 3 at (580, 232) on xpath=//span[text()='3']
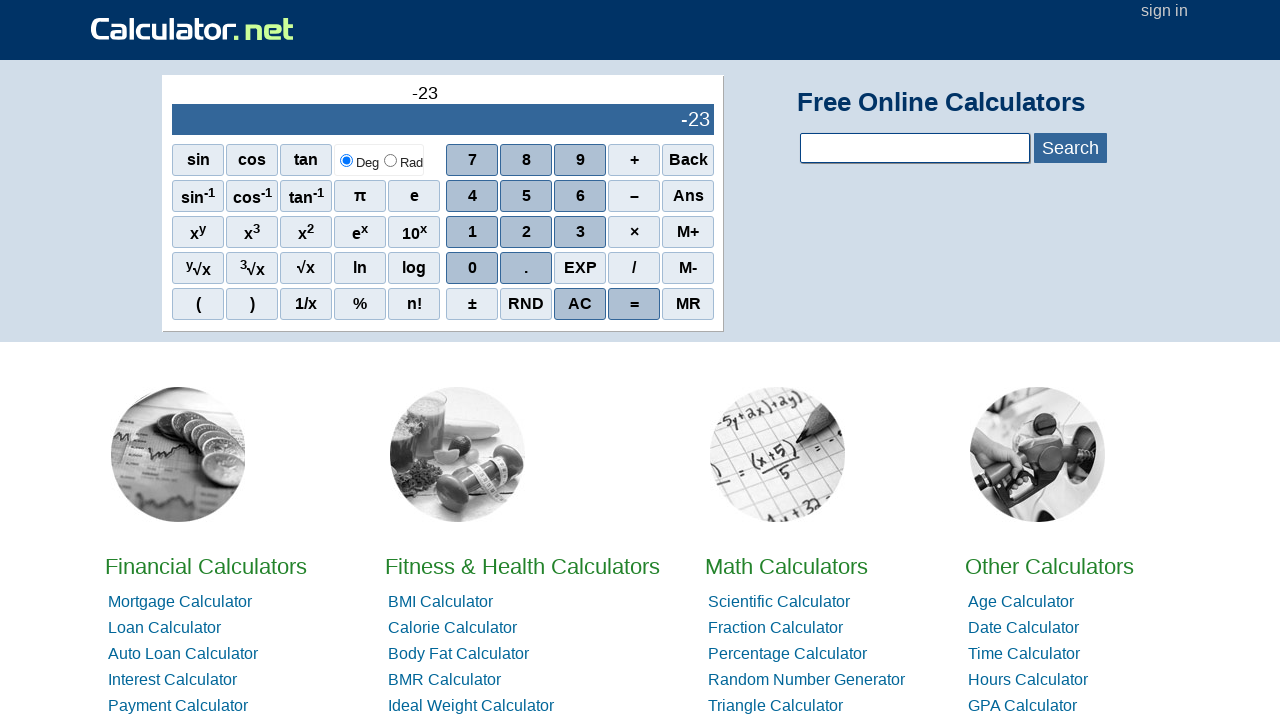

Clicked number 4 at (472, 196) on xpath=//span[text()='4']
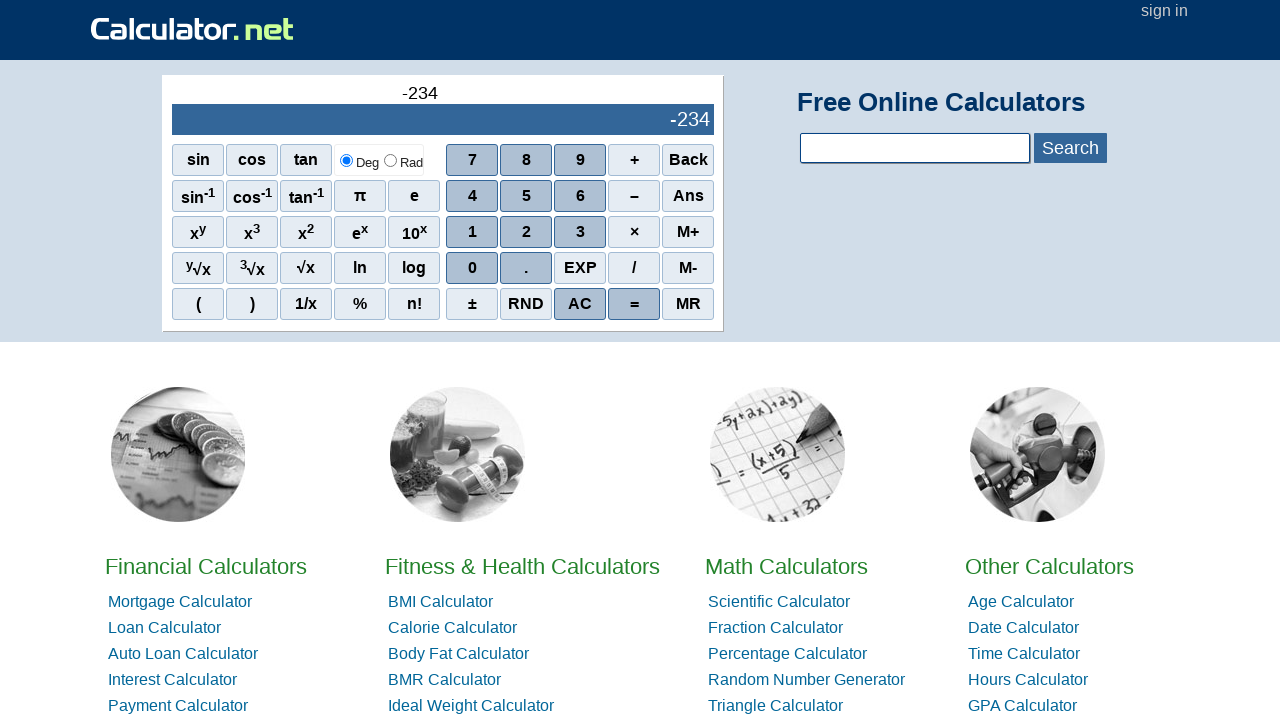

Clicked number 2 at (526, 232) on xpath=//span[text()='2']
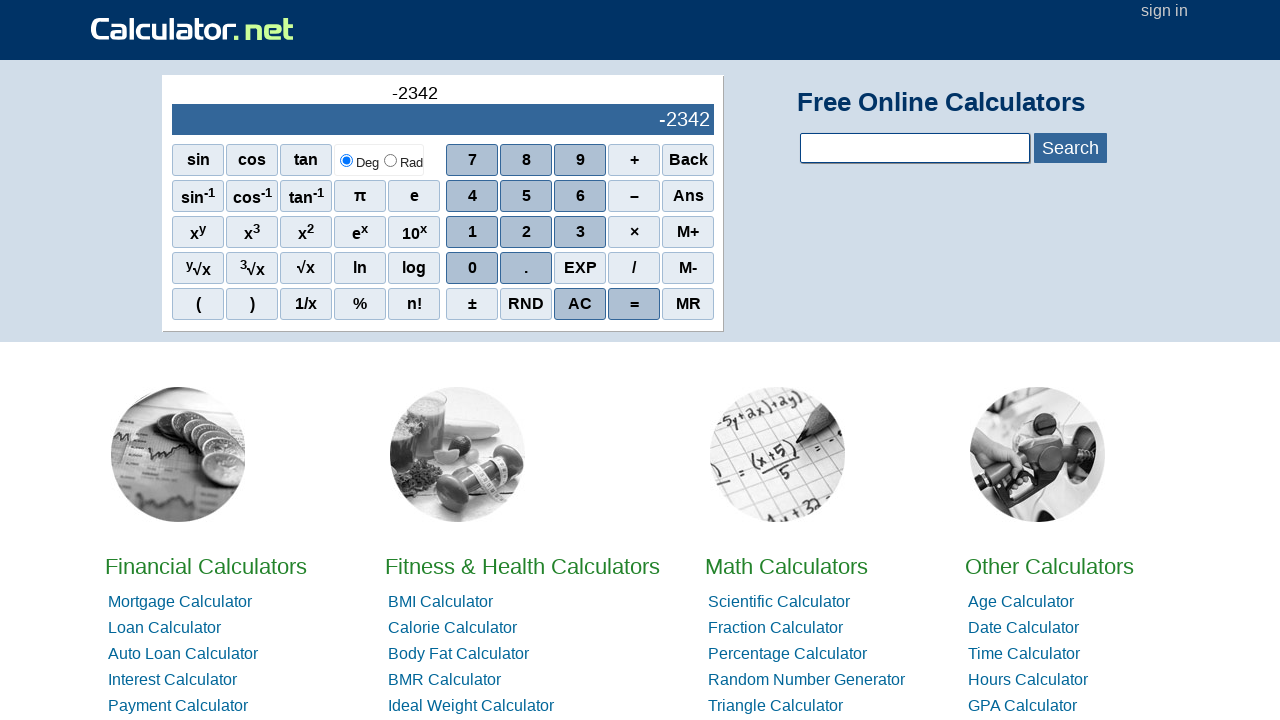

Clicked number 3 at (580, 232) on xpath=//span[text()='3']
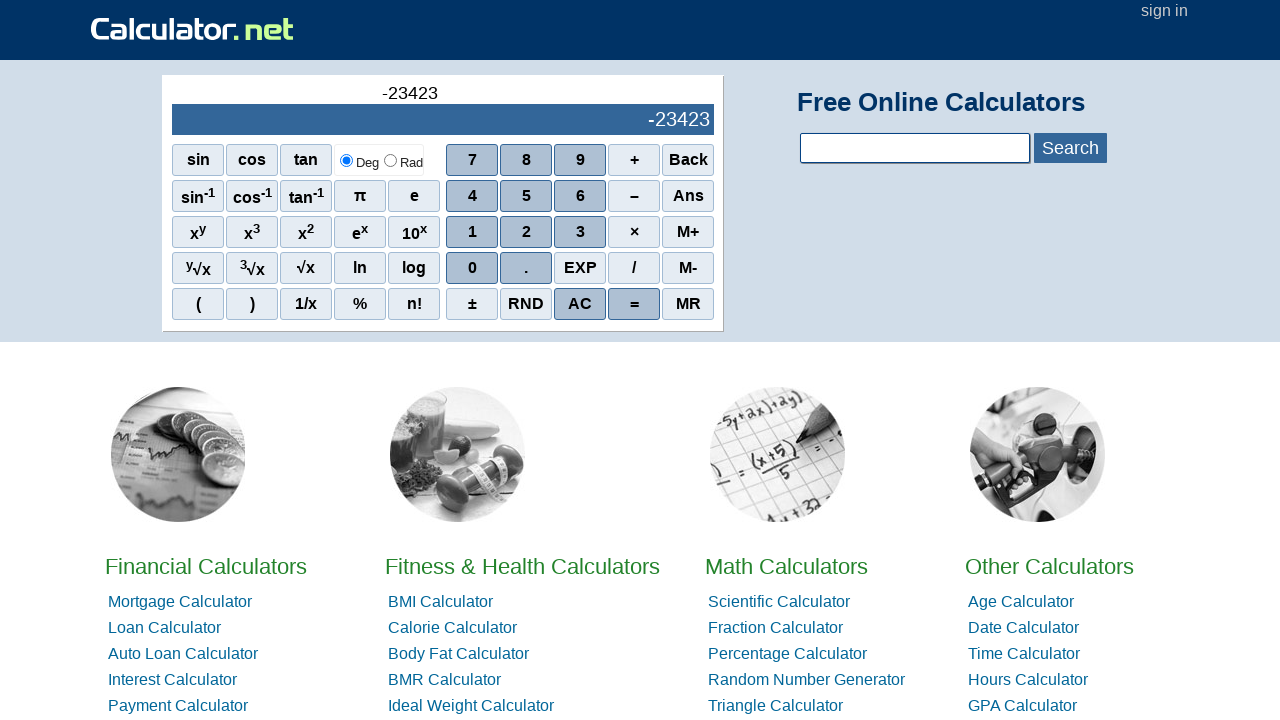

Clicked number 4 at (472, 196) on xpath=//span[text()='4']
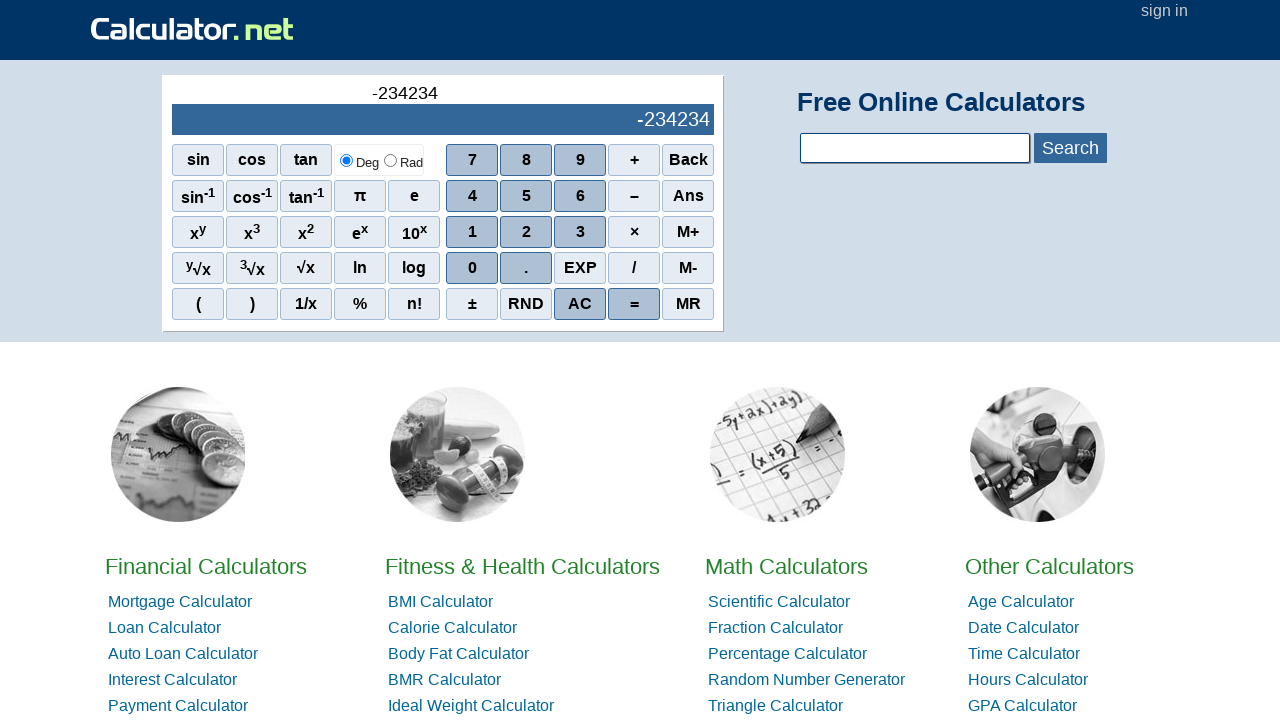

Clicked plus operator at (634, 160) on (//span[@class='sciop'])[1]
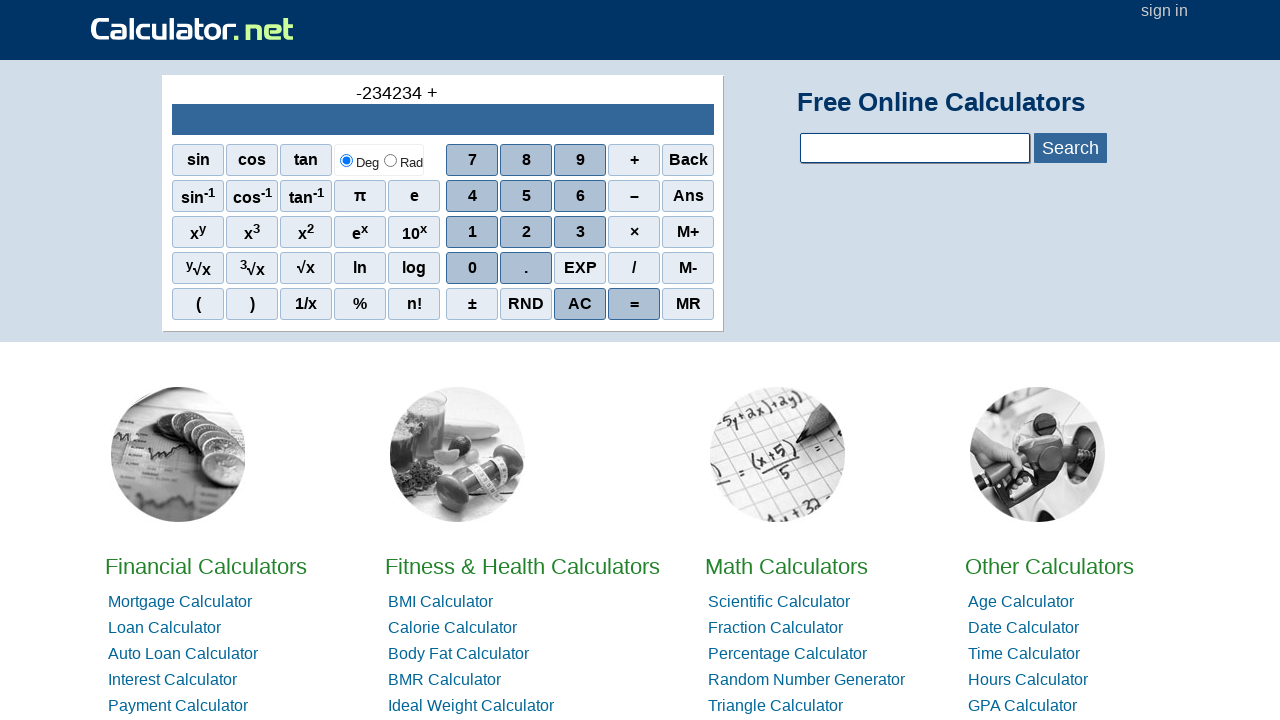

Clicked number 3 at (580, 232) on xpath=//span[text()='3']
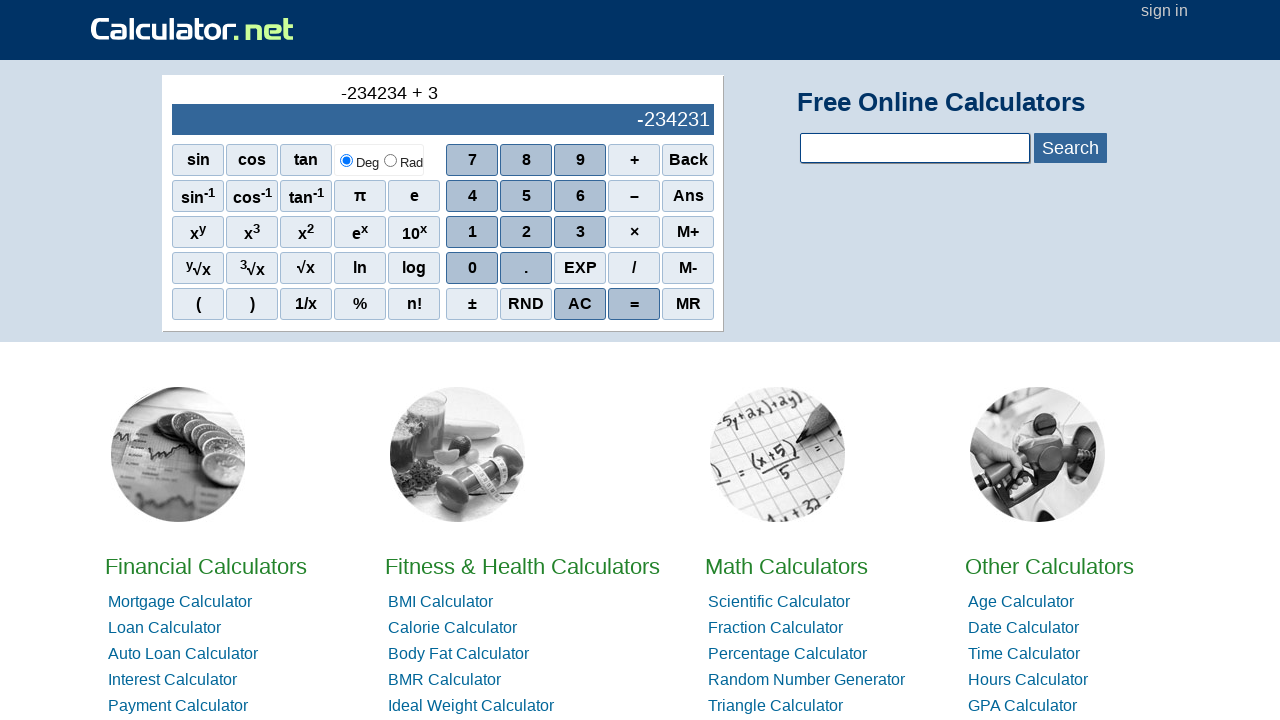

Clicked number 4 at (472, 196) on xpath=//span[text()='4']
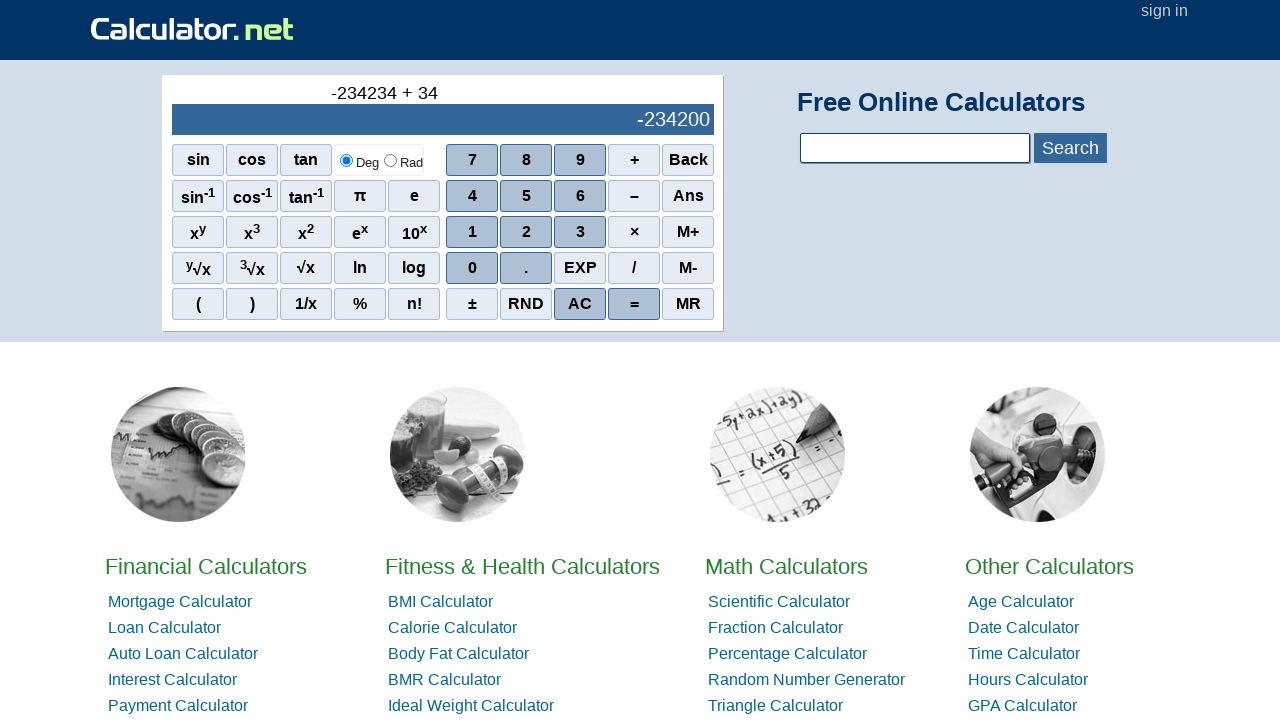

Clicked number 5 at (526, 196) on xpath=//span[text()='5']
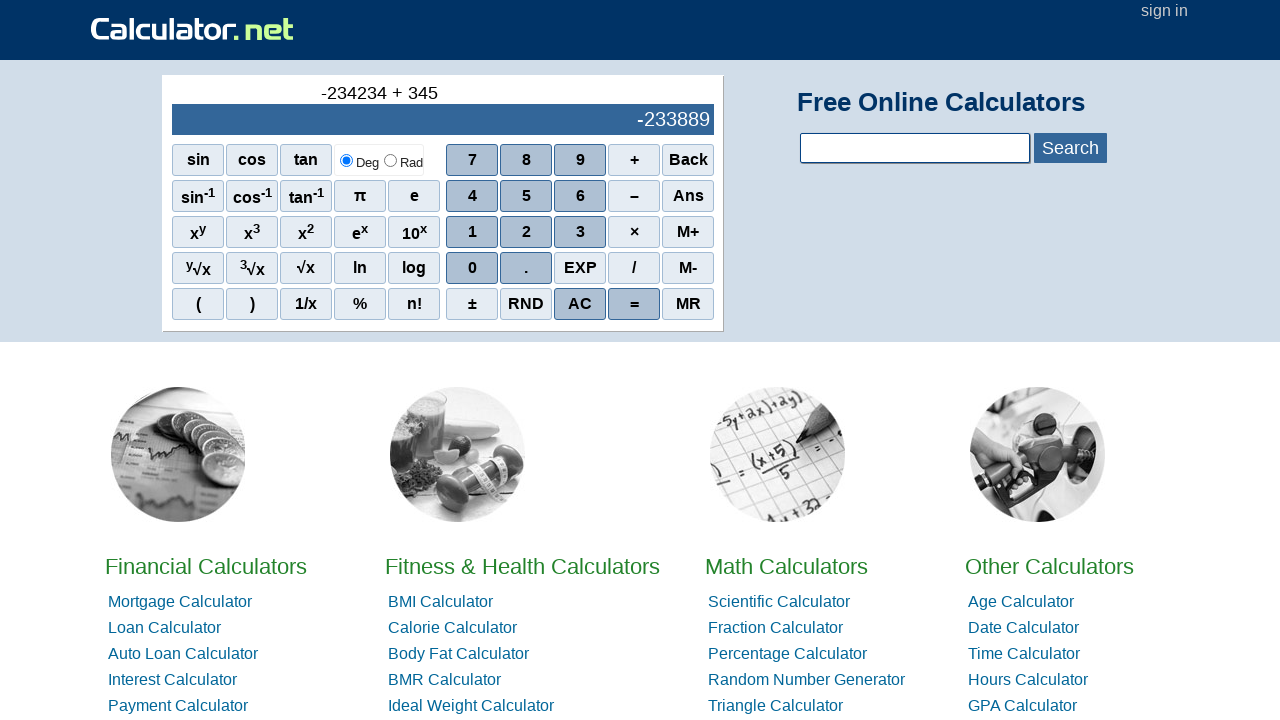

Clicked number 3 at (580, 232) on xpath=//span[text()='3']
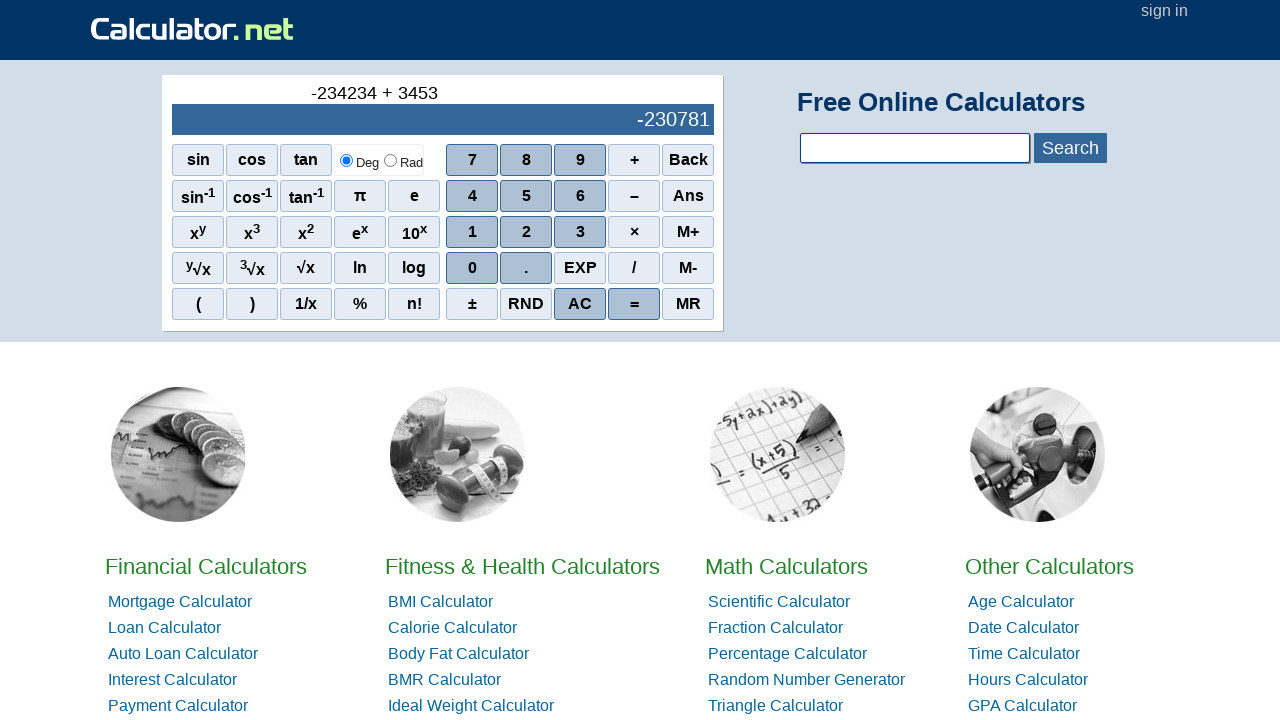

Clicked number 4 at (472, 196) on xpath=//span[text()='4']
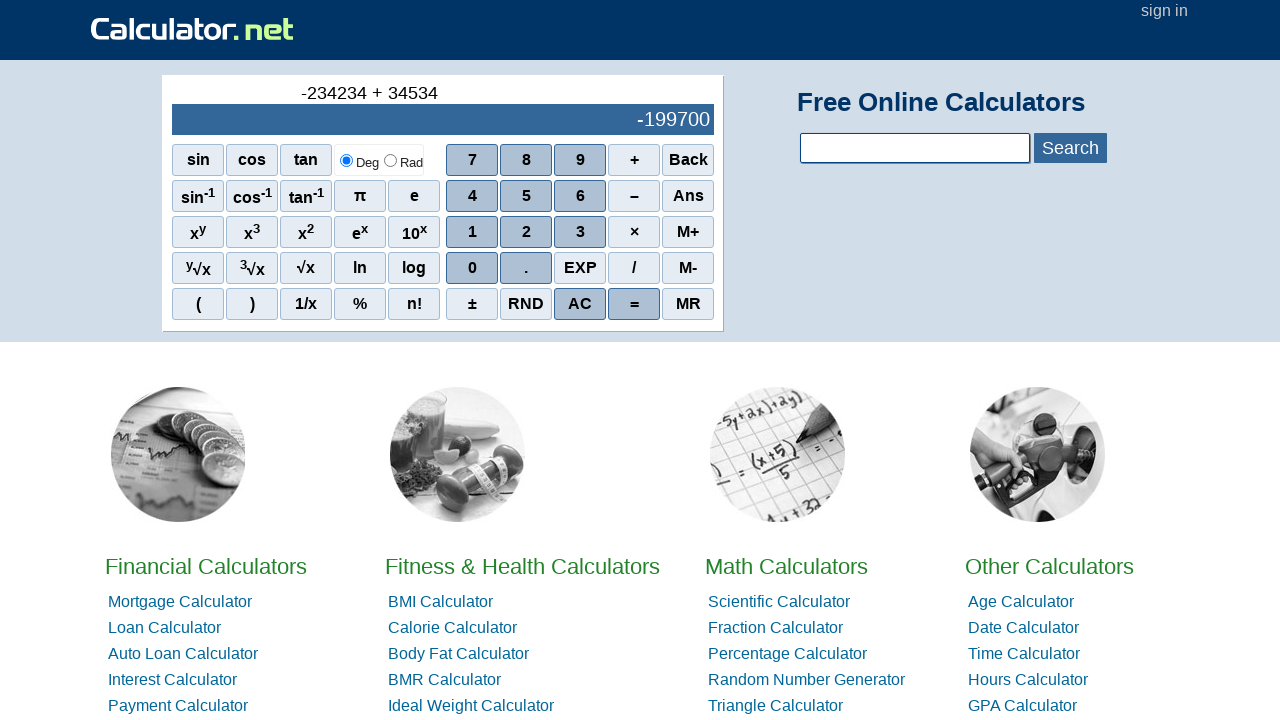

Clicked number 5 at (526, 196) on xpath=//span[text()='5']
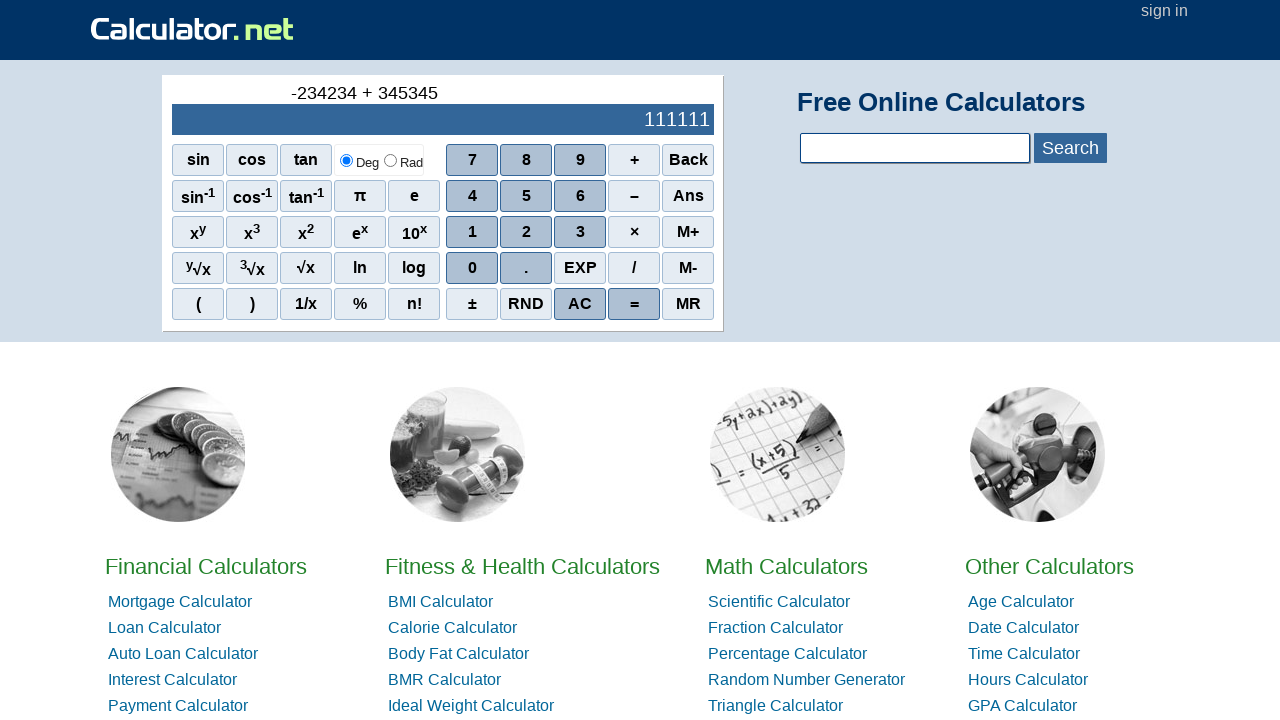

Addition calculation output loaded (-234234 + 345345)
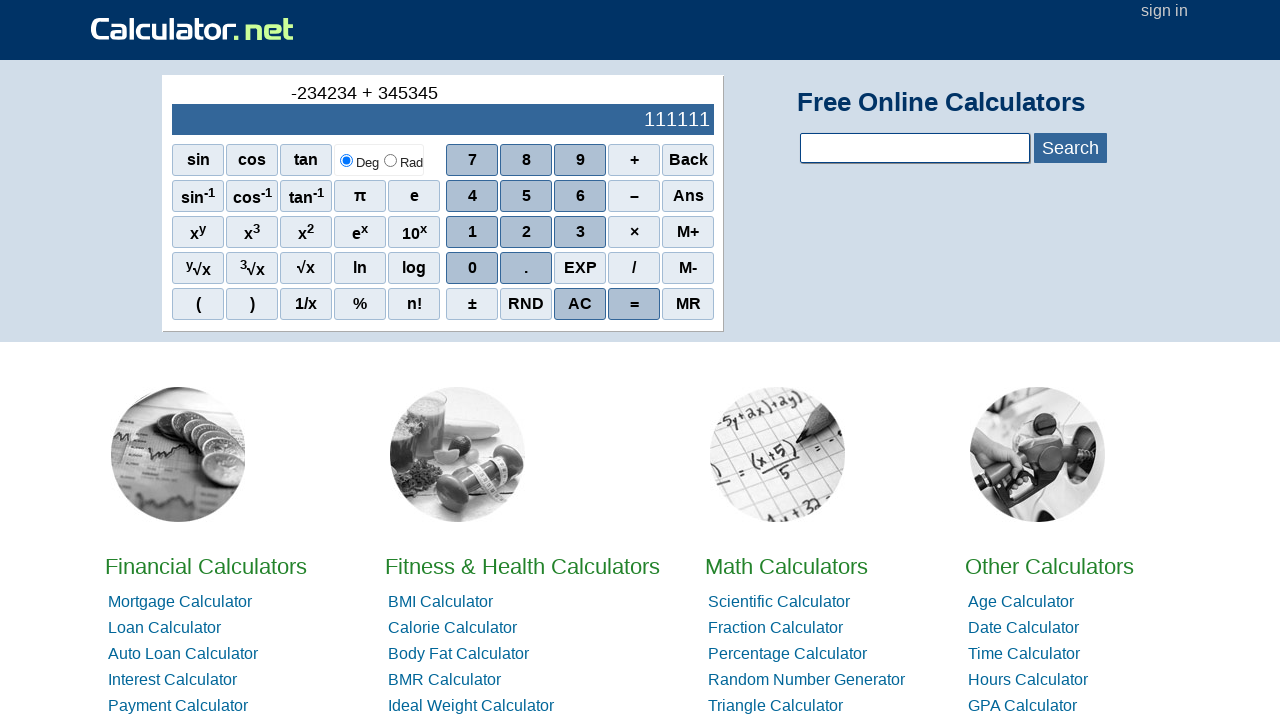

Clicked AC button to clear calculator at (580, 304) on xpath=//span[text()='AC']
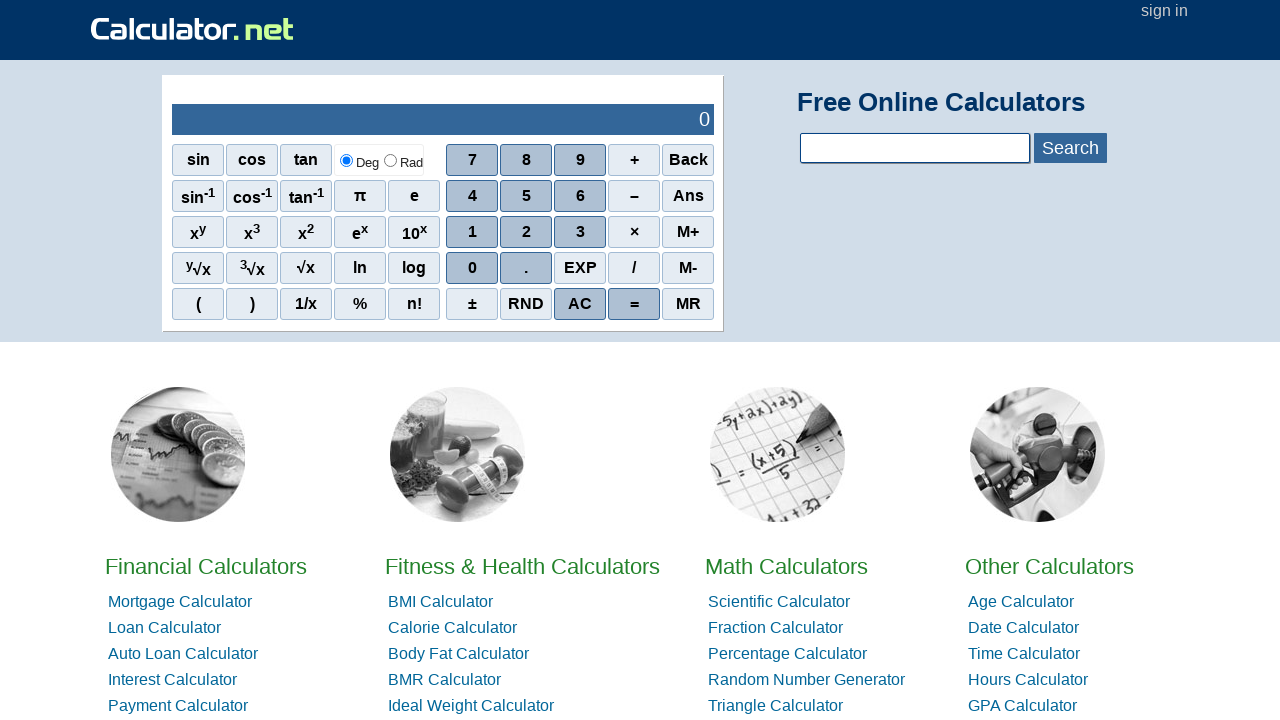

Clicked number 2 at (526, 232) on xpath=//span[text()='2']
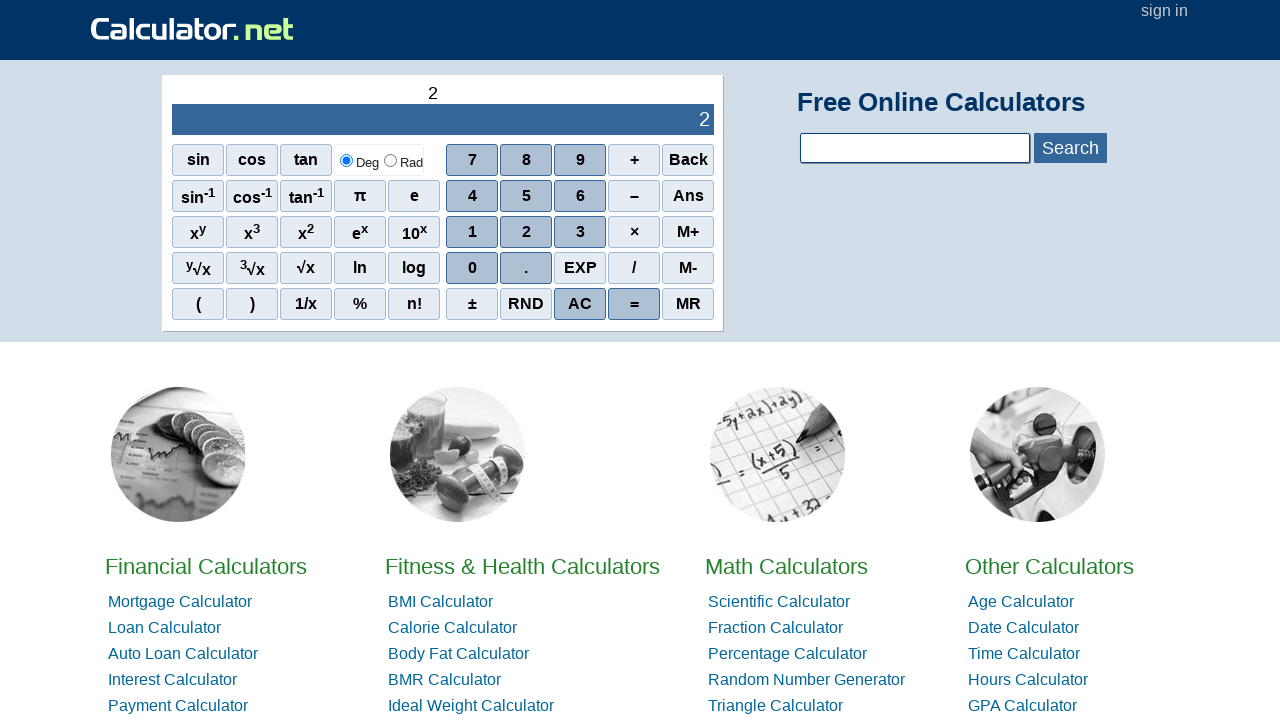

Clicked number 3 at (580, 232) on xpath=//span[text()='3']
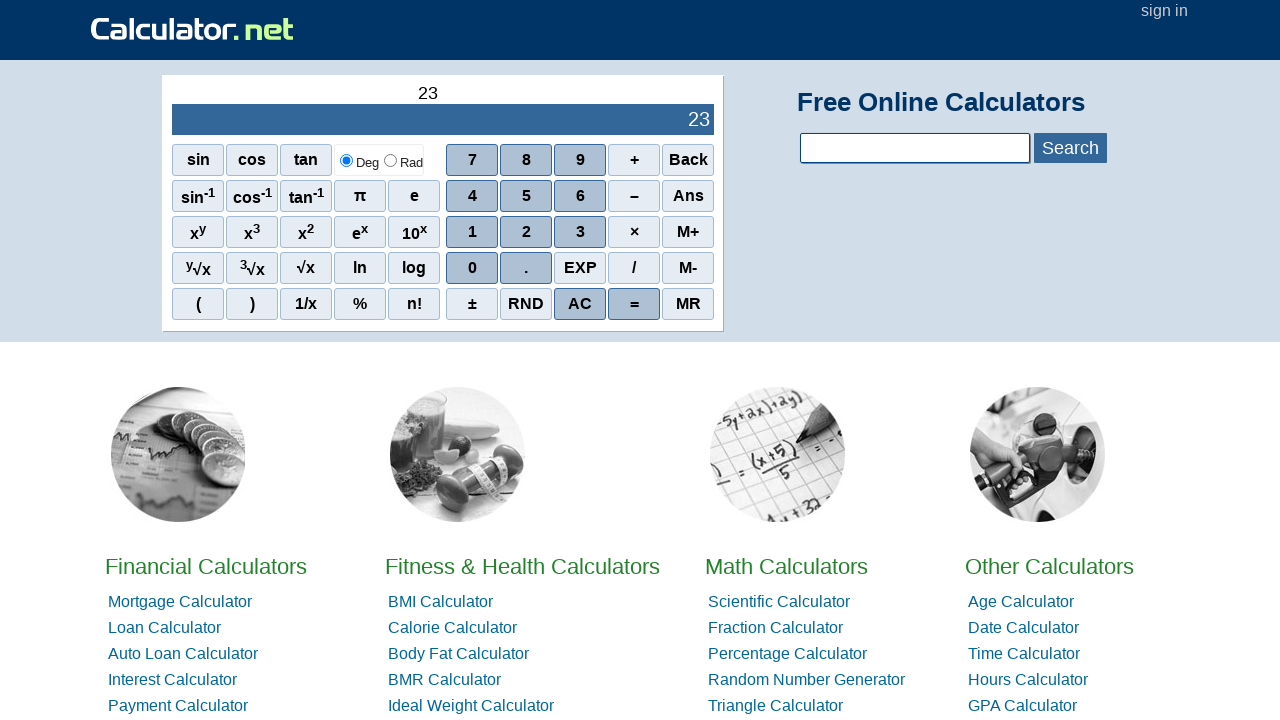

Clicked number 4 at (472, 196) on xpath=//span[text()='4']
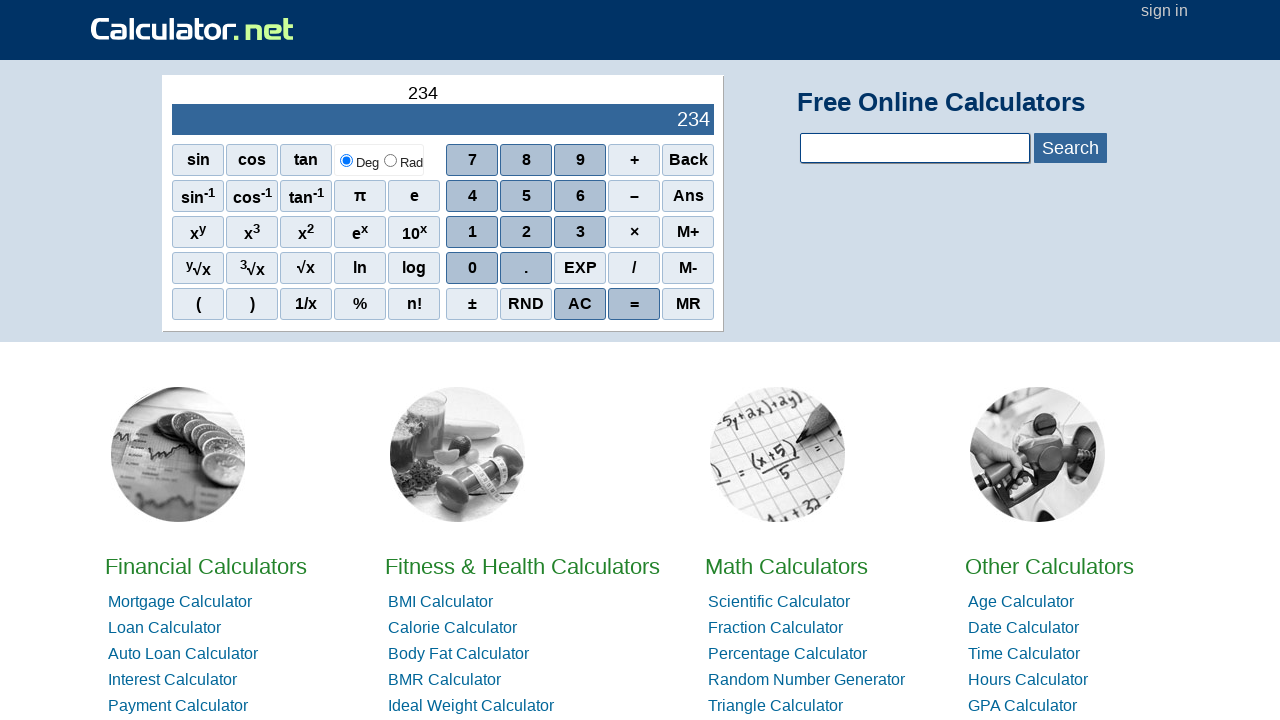

Clicked number 8 at (526, 160) on xpath=//span[text()='8']
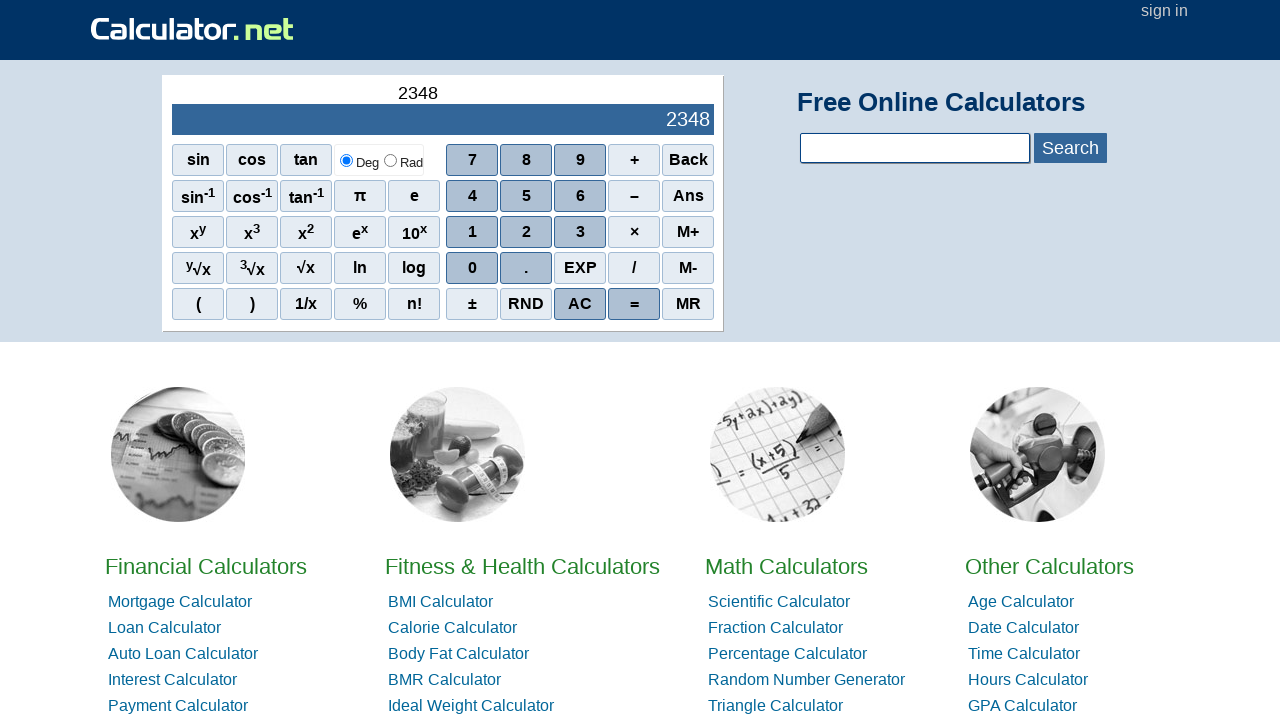

Clicked number 2 at (526, 232) on xpath=//span[text()='2']
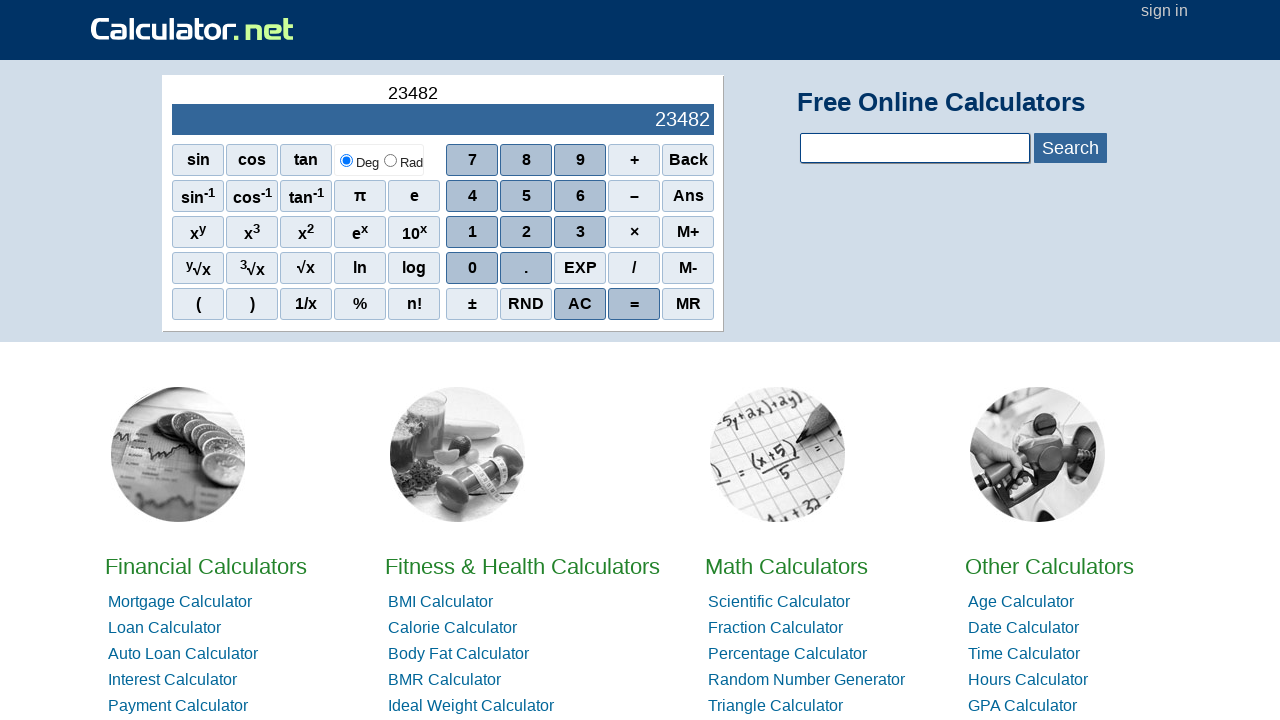

Clicked number 3 at (580, 232) on xpath=//span[text()='3']
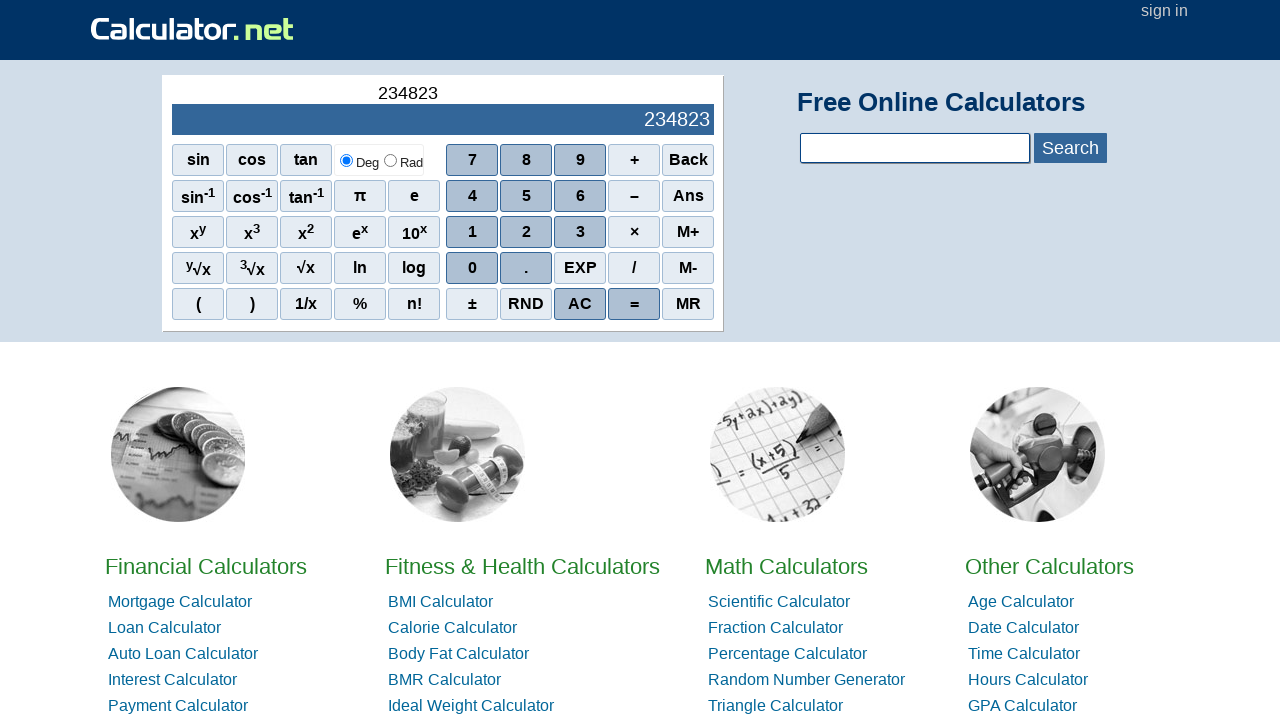

Clicked minus operator at (634, 196) on (//span[@class='sciop'])[3]
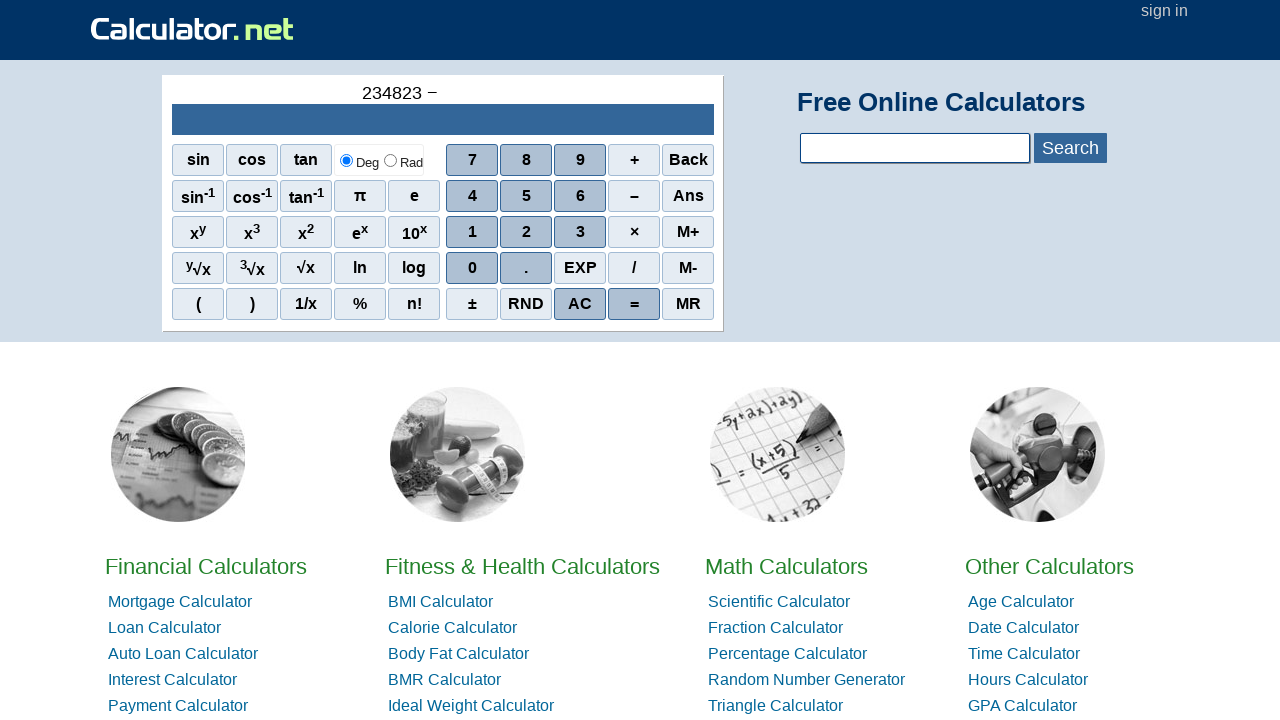

Clicked open bracket at (198, 304) on xpath=//span[text()='(']
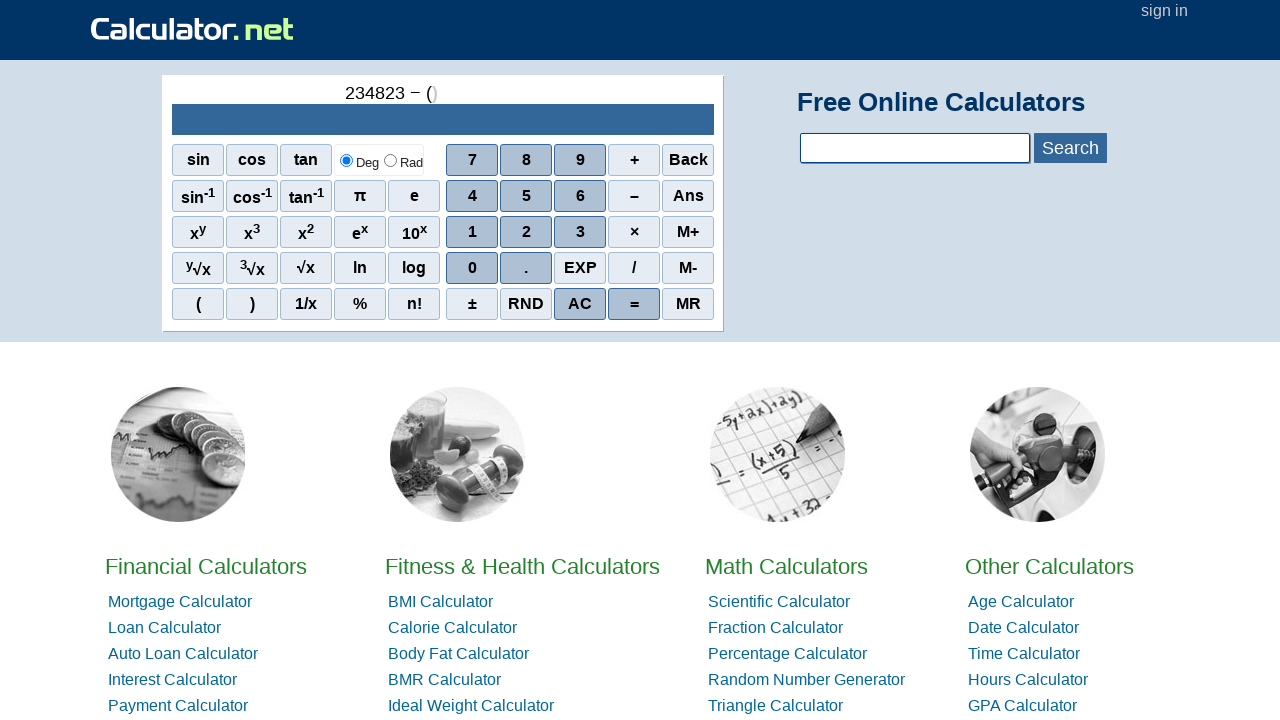

Clicked minus operator at (634, 196) on (//span[@class='sciop'])[3]
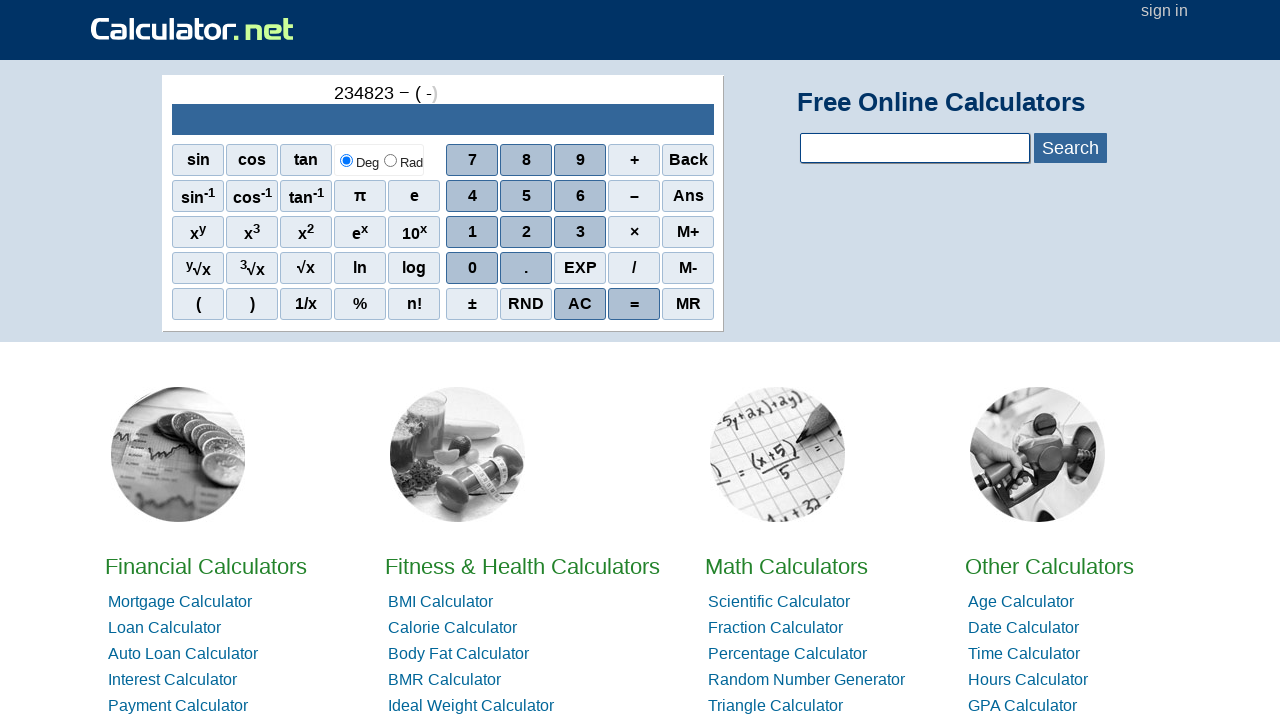

Clicked number 2 at (526, 232) on xpath=//span[text()='2']
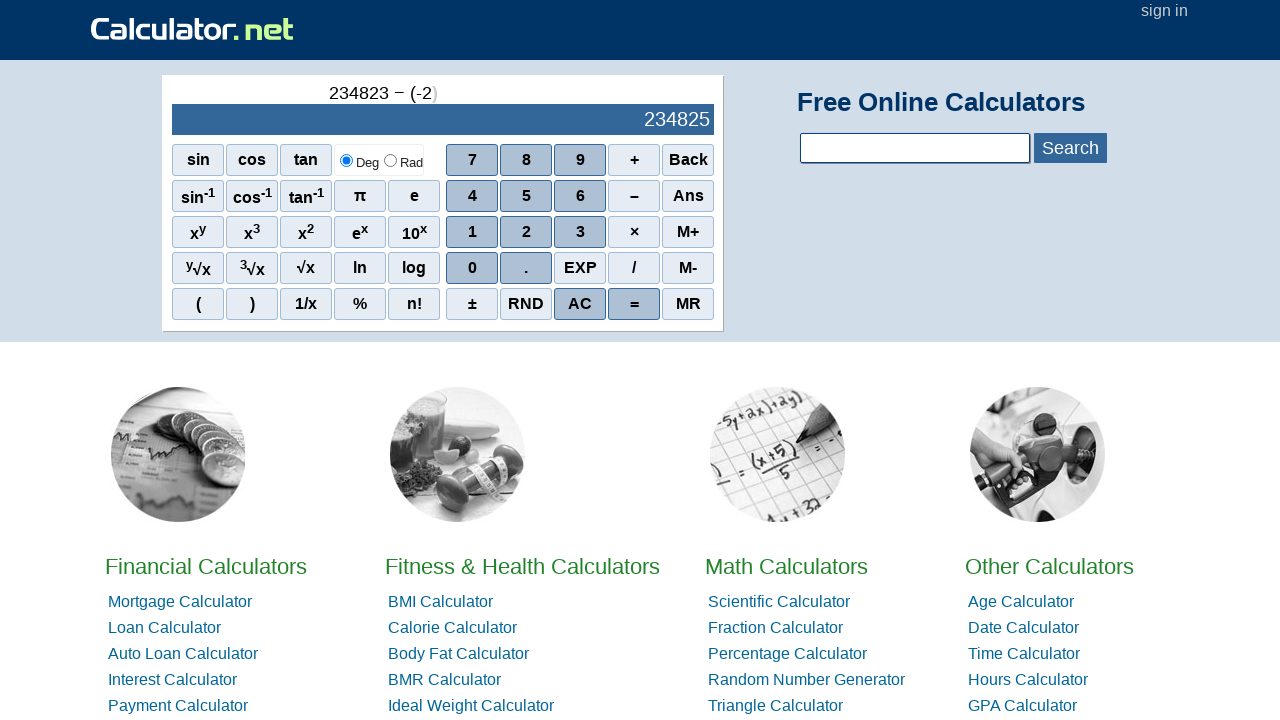

Clicked number 3 at (580, 232) on xpath=//span[text()='3']
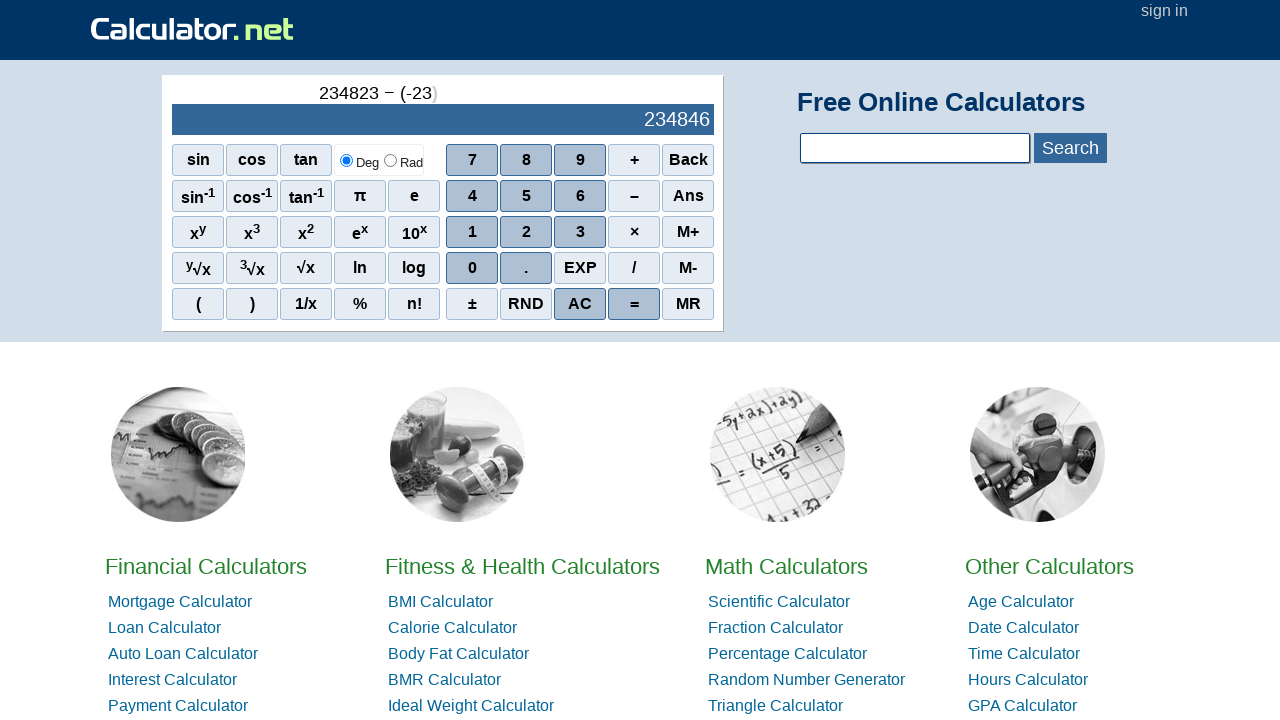

Clicked number 0 at (472, 268) on xpath=//span[text()='0']
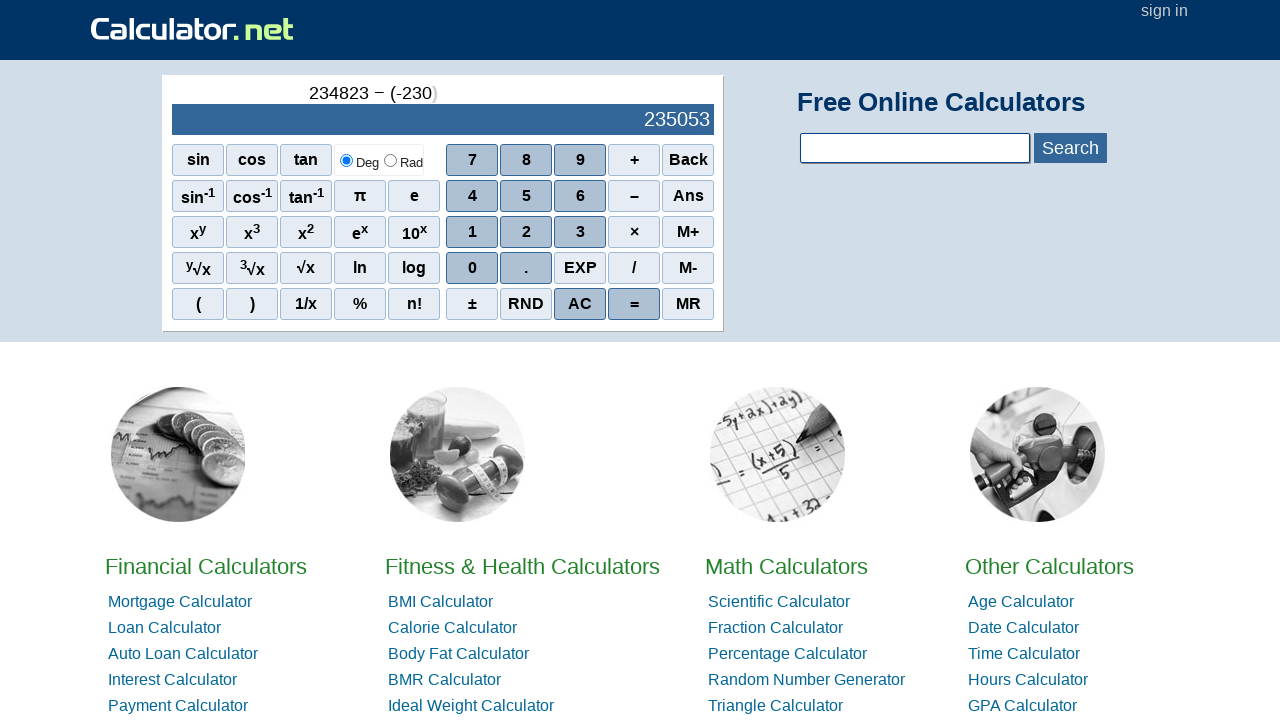

Clicked number 9 at (580, 160) on xpath=//span[text()='9']
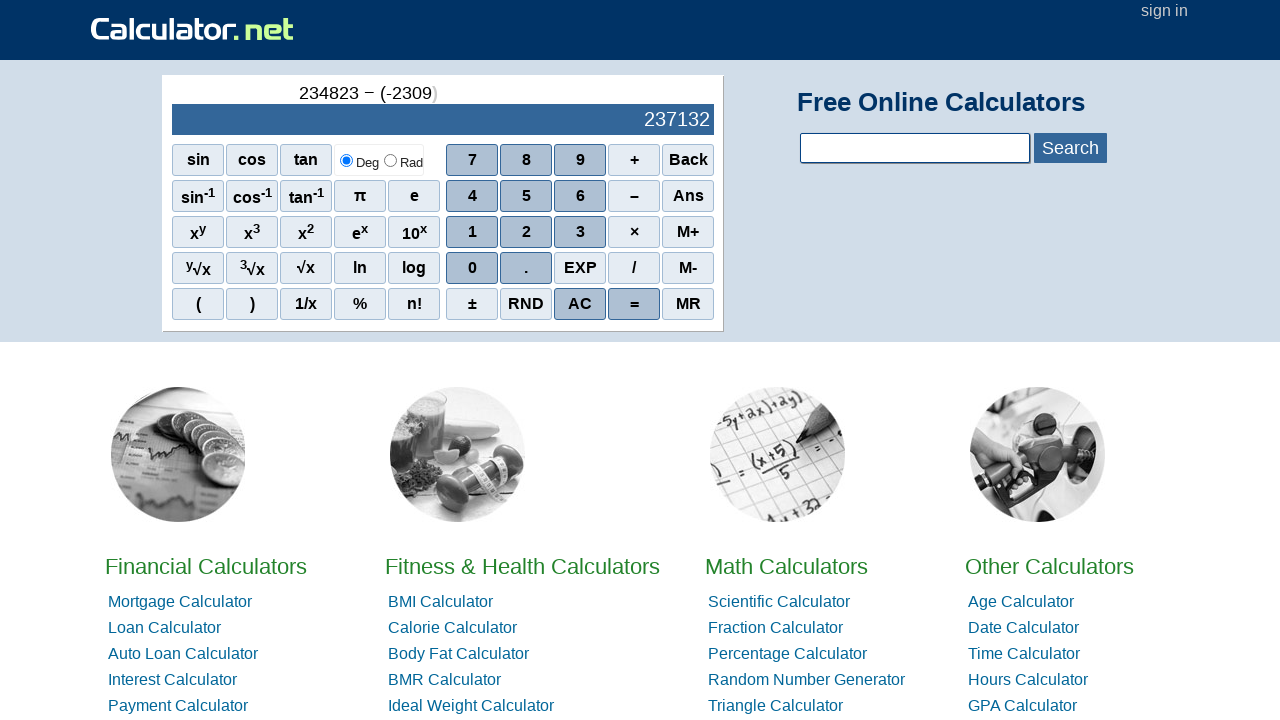

Clicked number 4 at (472, 196) on xpath=//span[text()='4']
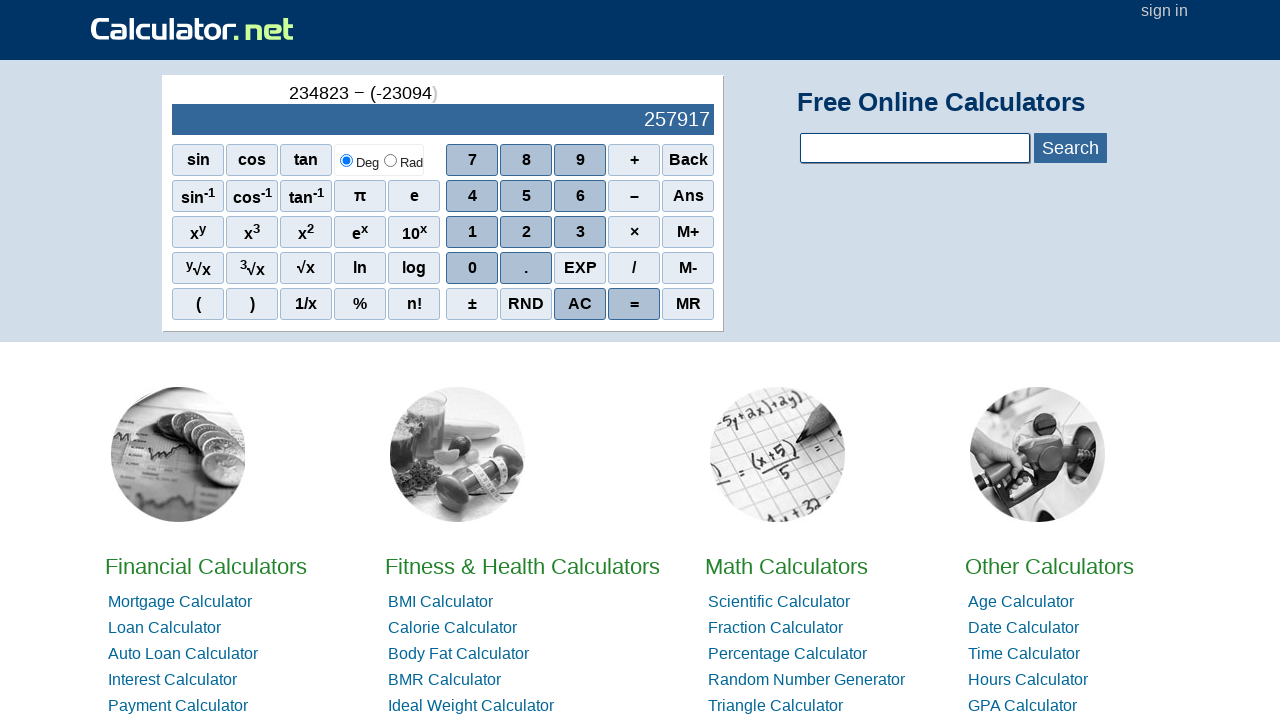

Clicked number 8 at (526, 160) on xpath=//span[text()='8']
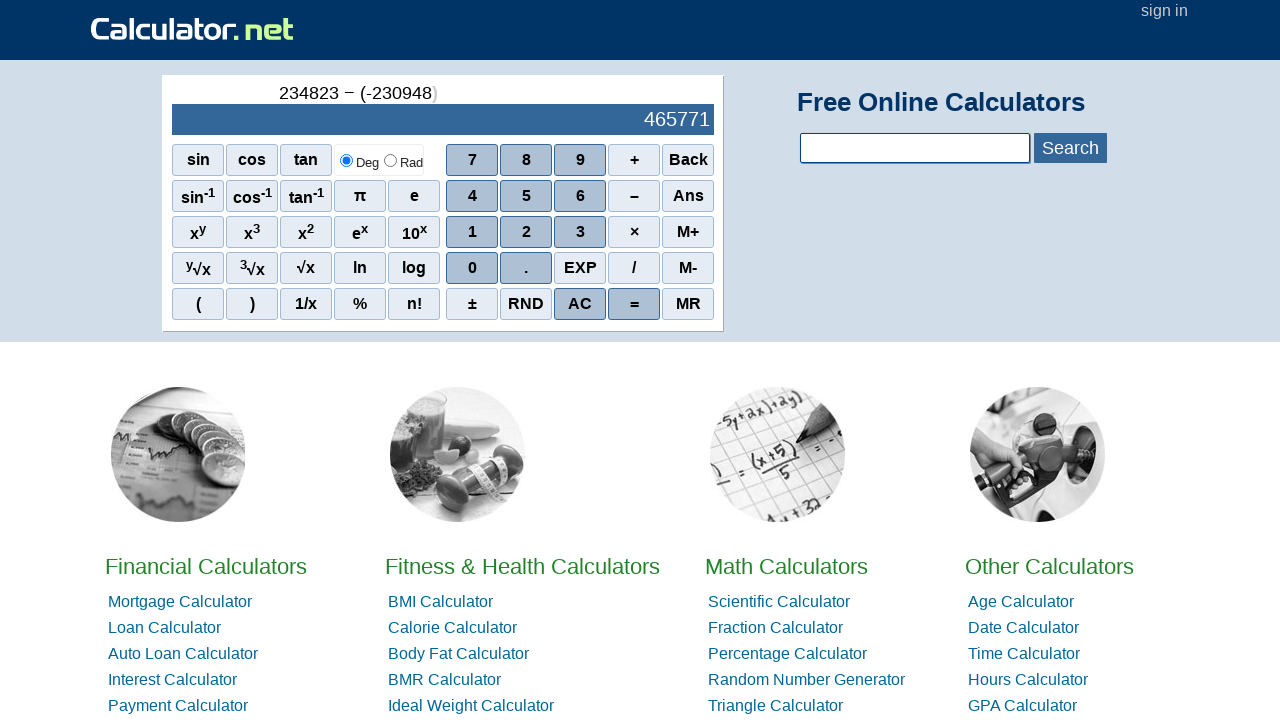

Clicked number 2 at (526, 232) on xpath=//span[text()='2']
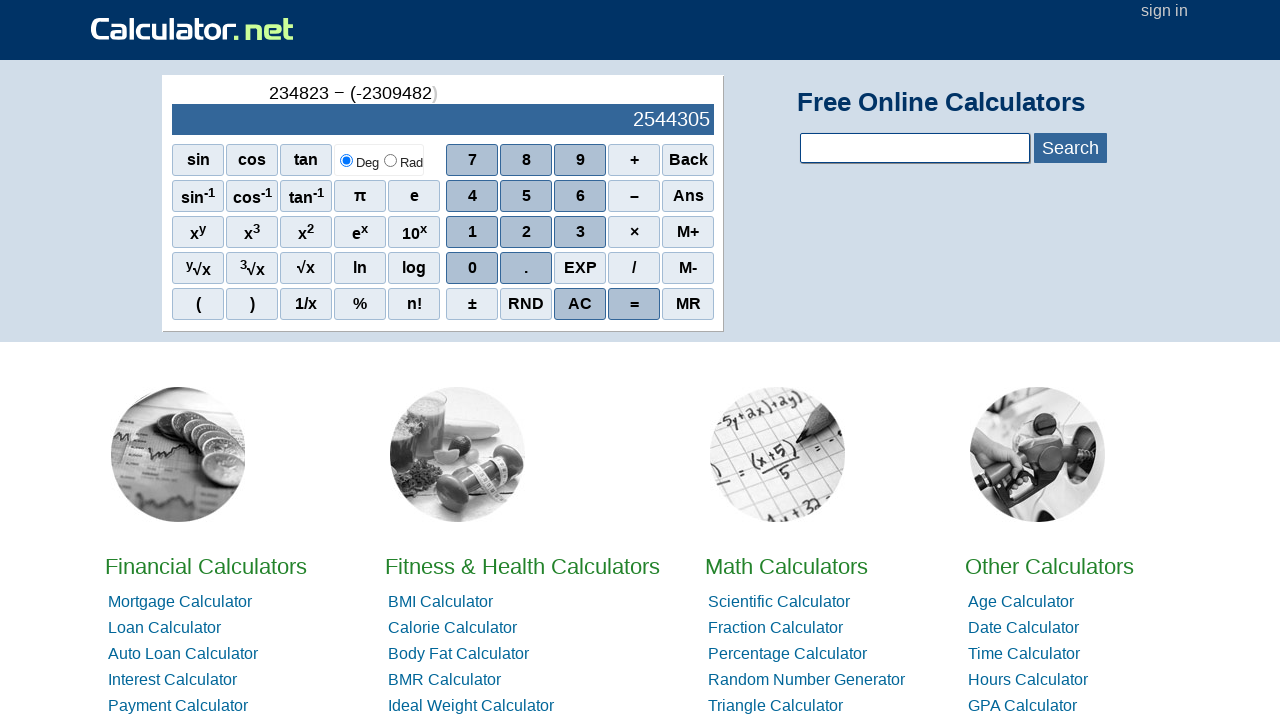

Clicked number 3 at (580, 232) on xpath=//span[text()='3']
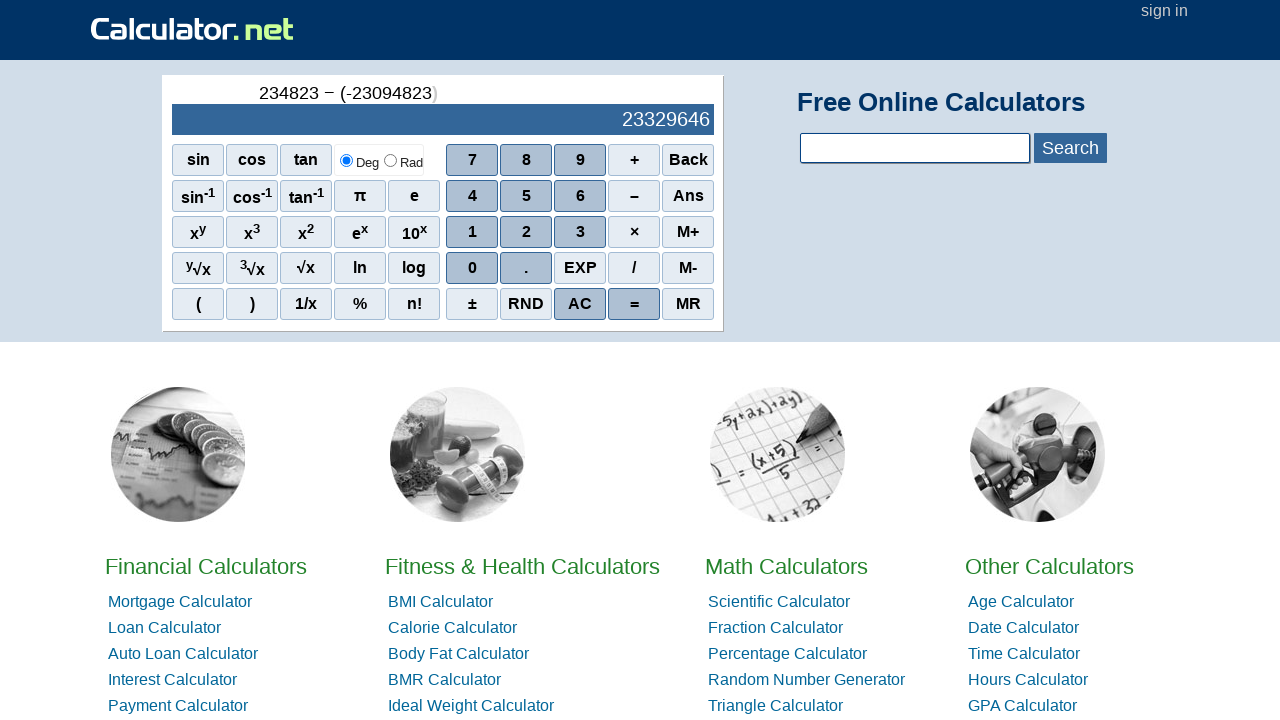

Clicked close bracket at (252, 304) on xpath=//span[text()=')']
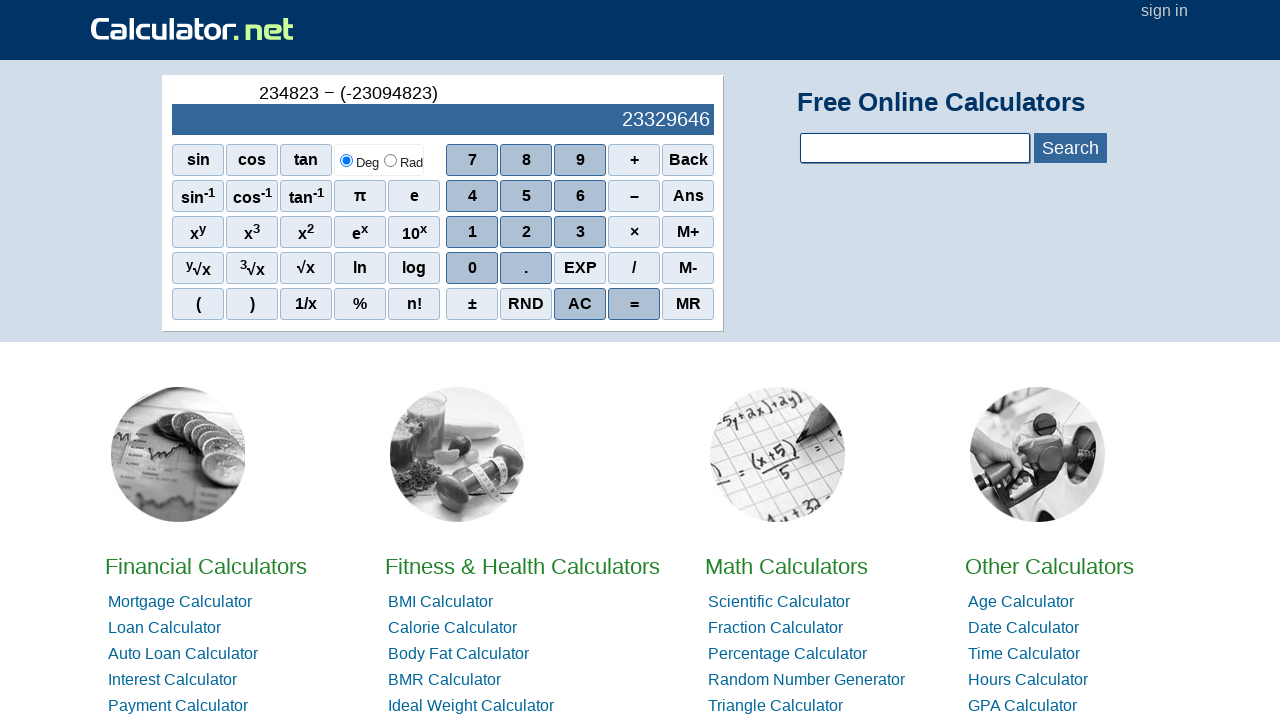

Subtraction calculation output loaded (234823 - (-23094823))
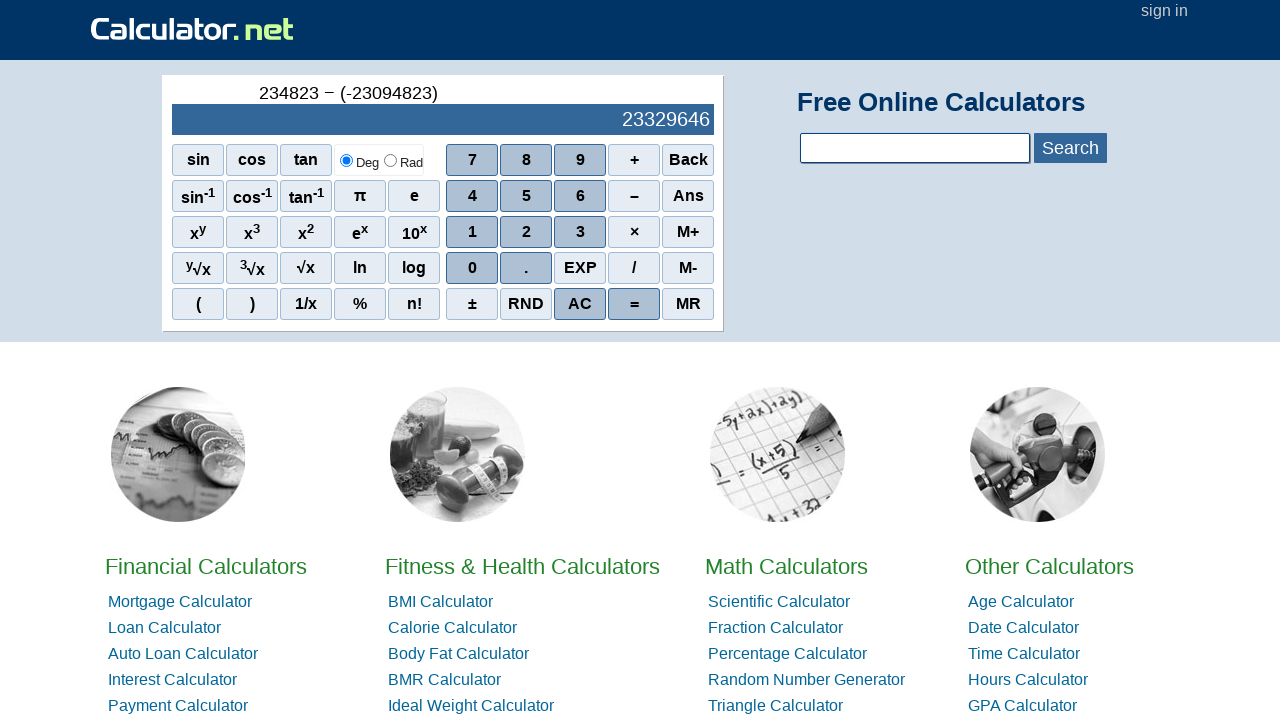

Clicked AC button to clear calculator at (580, 304) on xpath=//span[text()='AC']
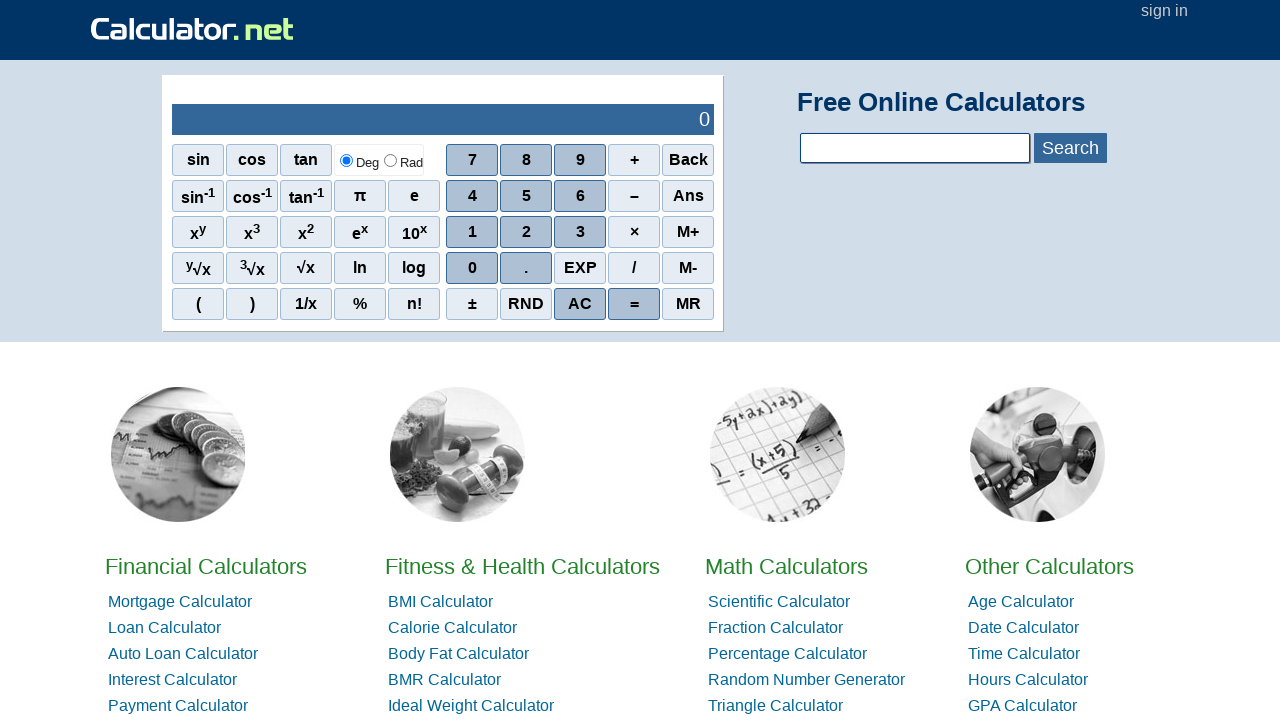

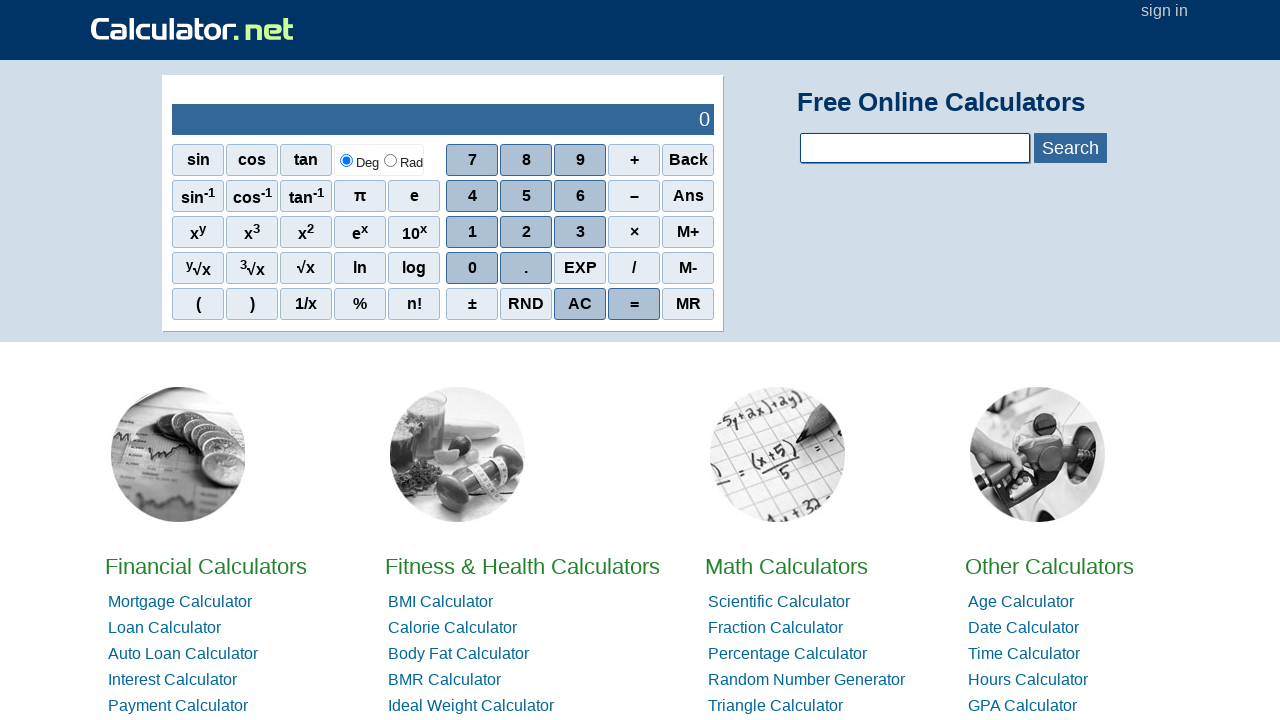